Tests dynamic window resizing by progressively shrinking the window from full size down to a minimum size through multiple resize operations

Starting URL: http://www.compendiumdev.co.uk/selenium/bounce.html

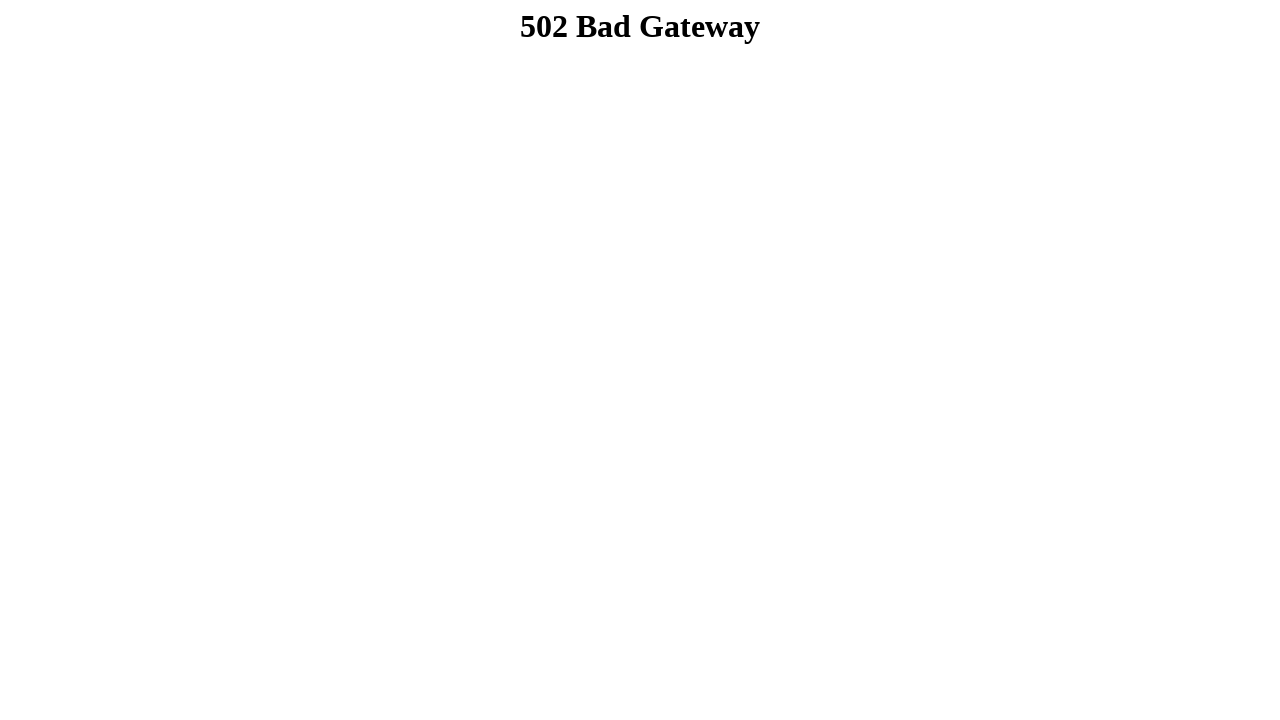

Navigated to bounce.html test page
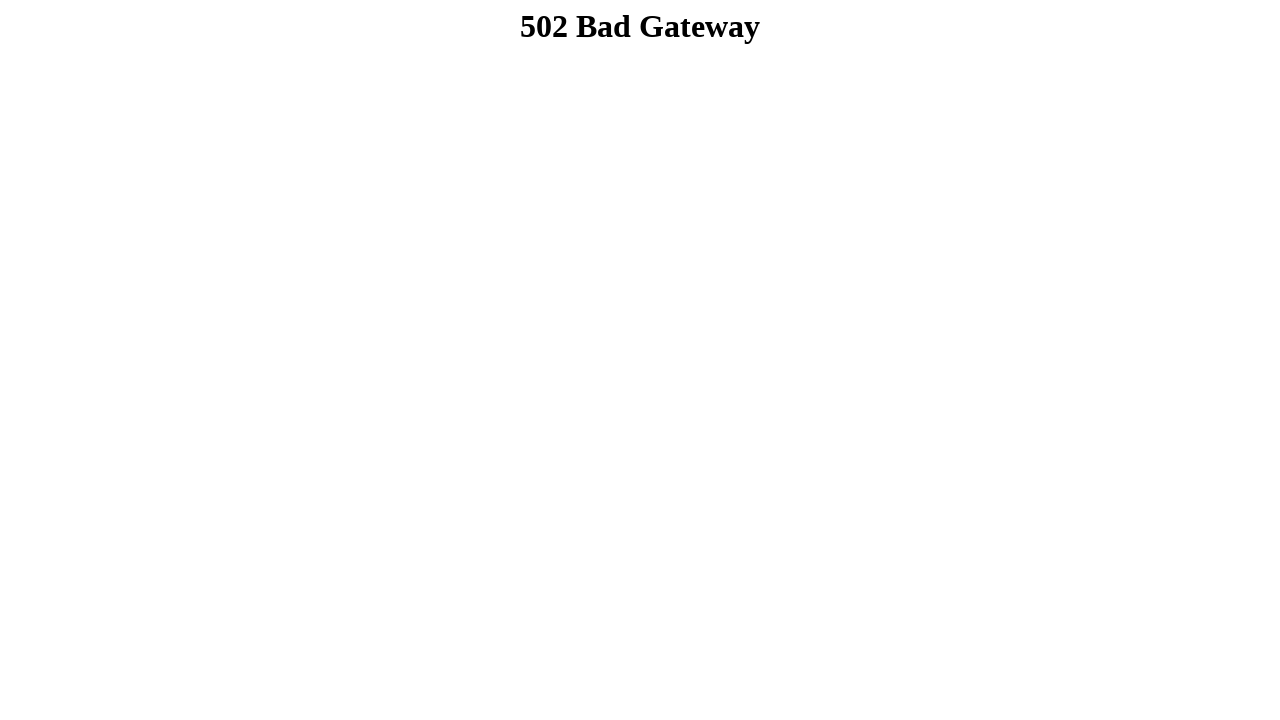

Set initial viewport size to 1920x1080 (full screen)
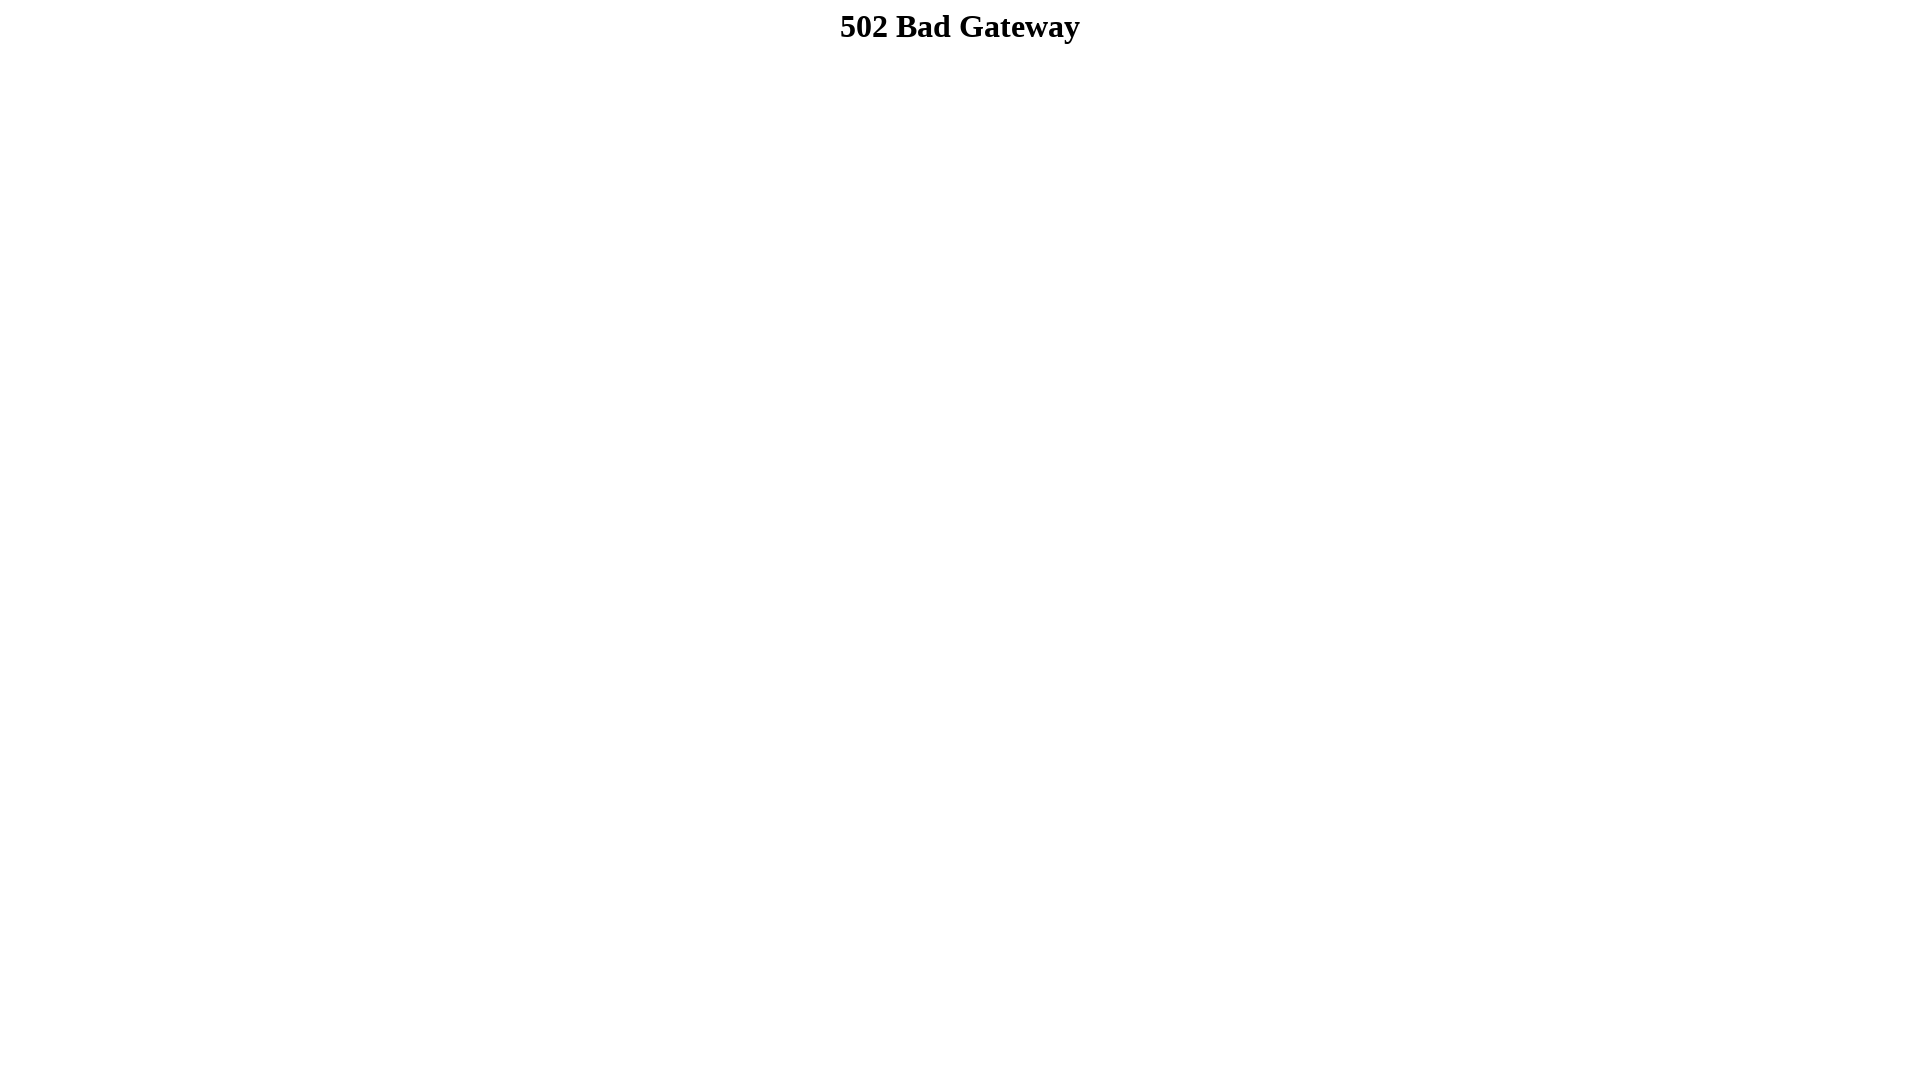

Resized viewport to 1870x1030
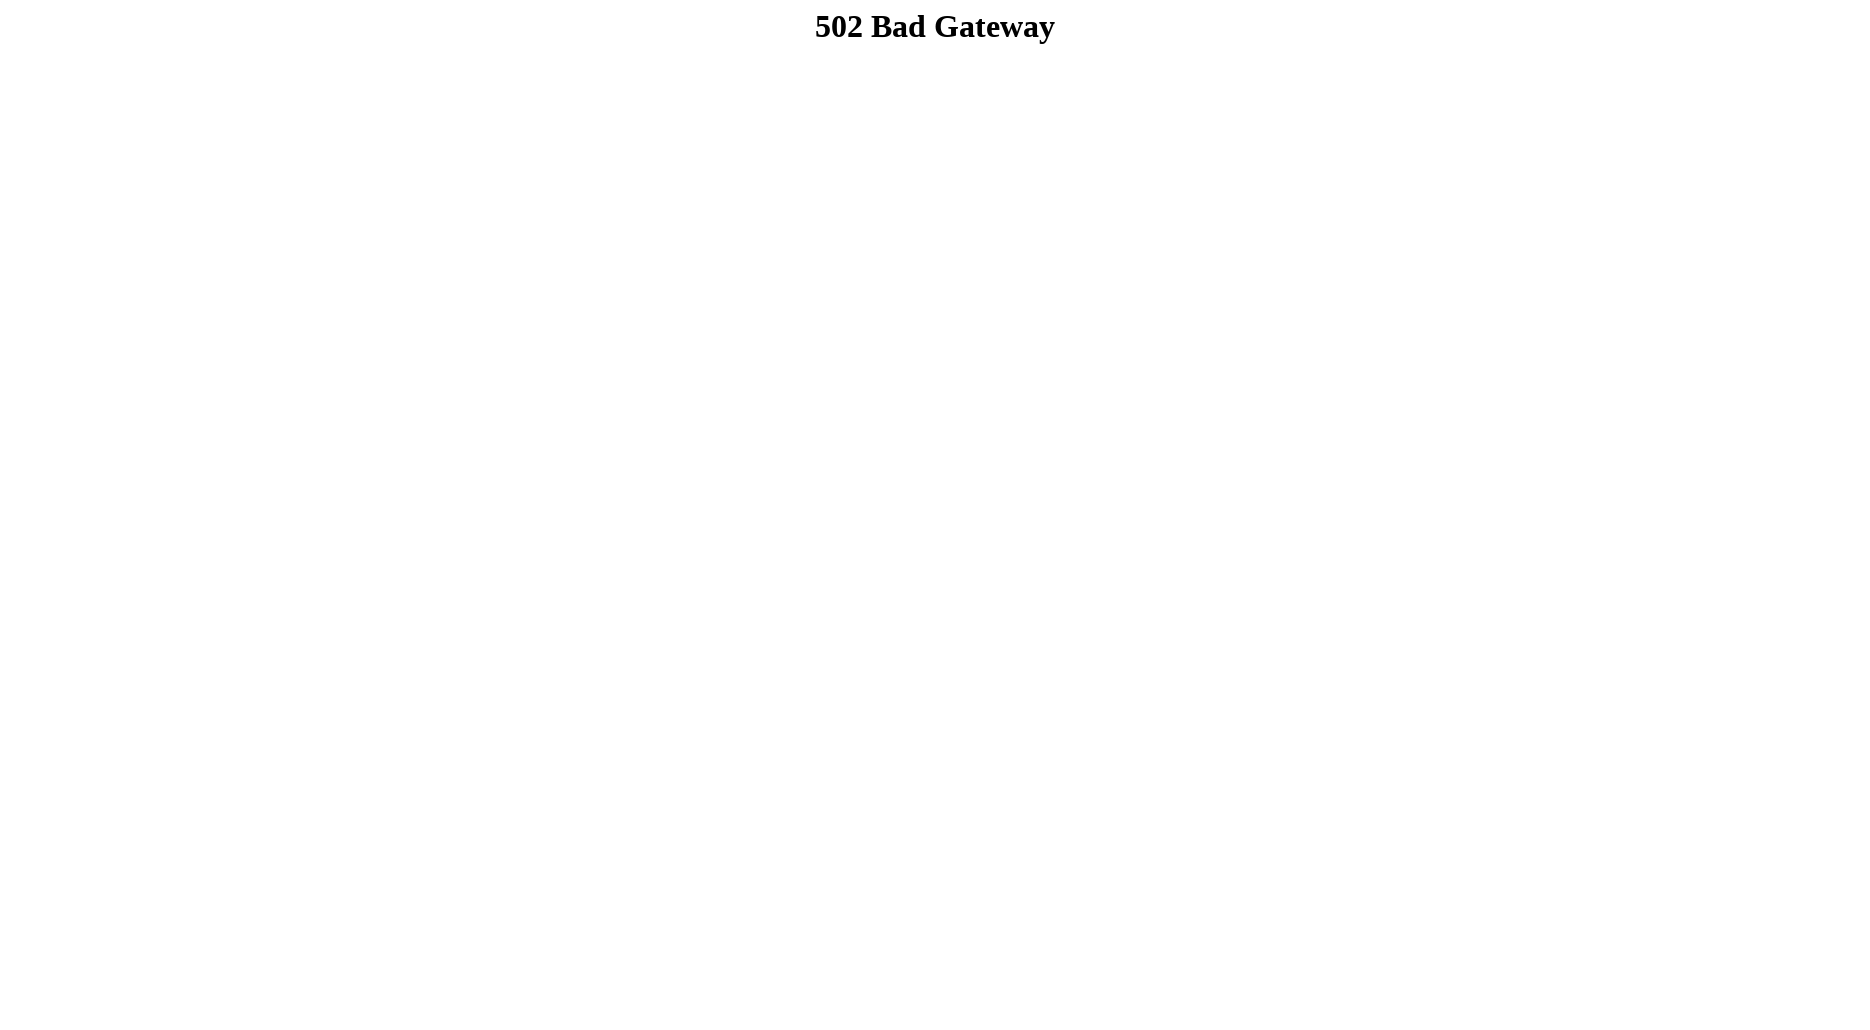

Waited 50ms after resize
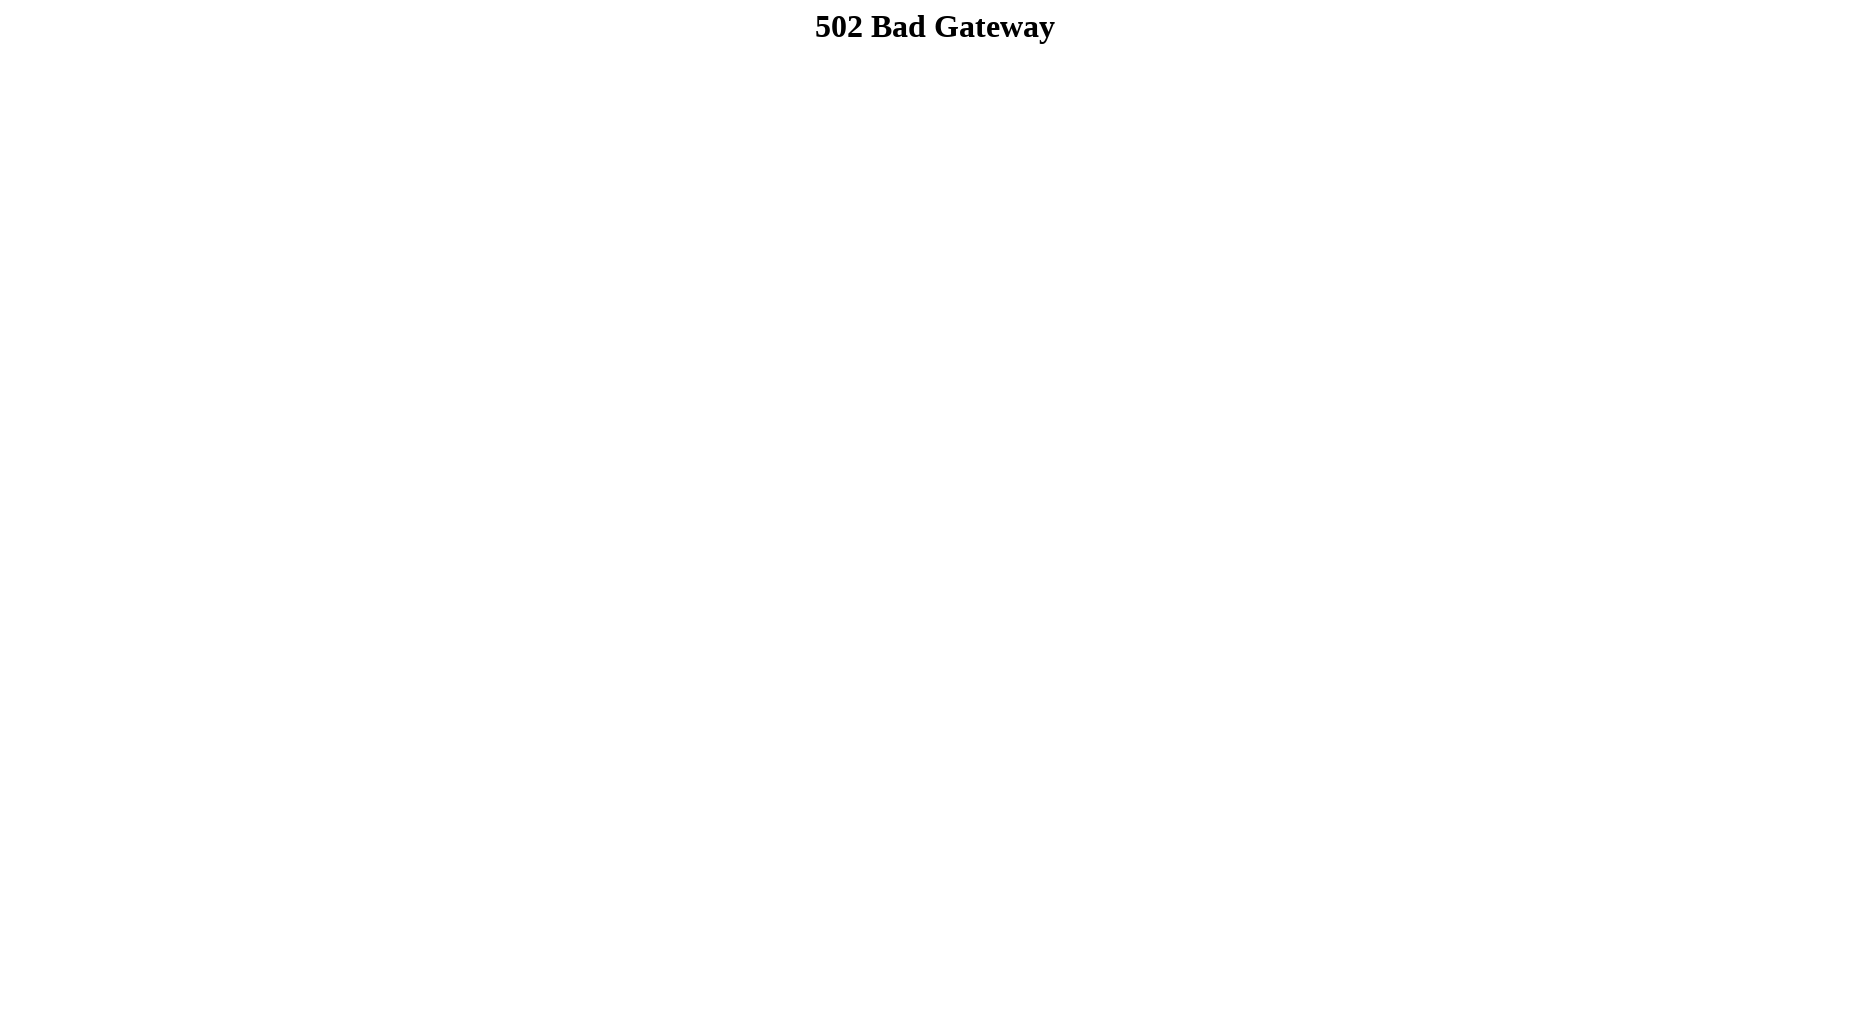

Resized viewport to 1820x980
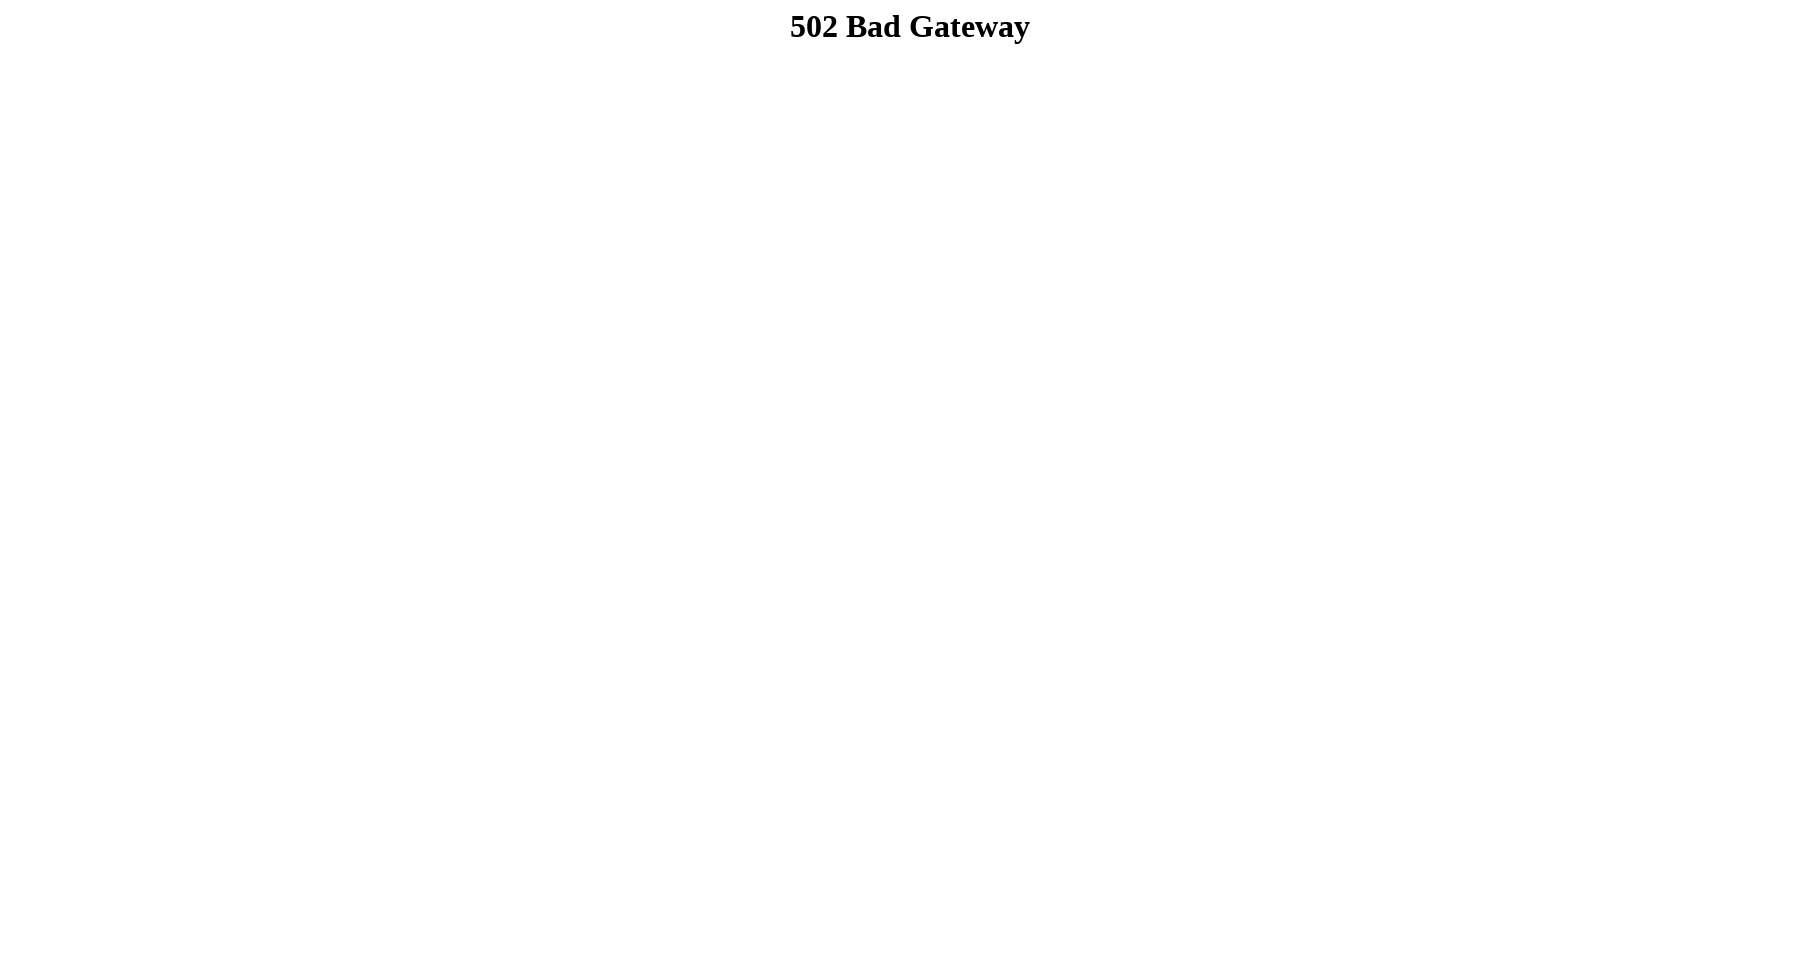

Waited 50ms after resize
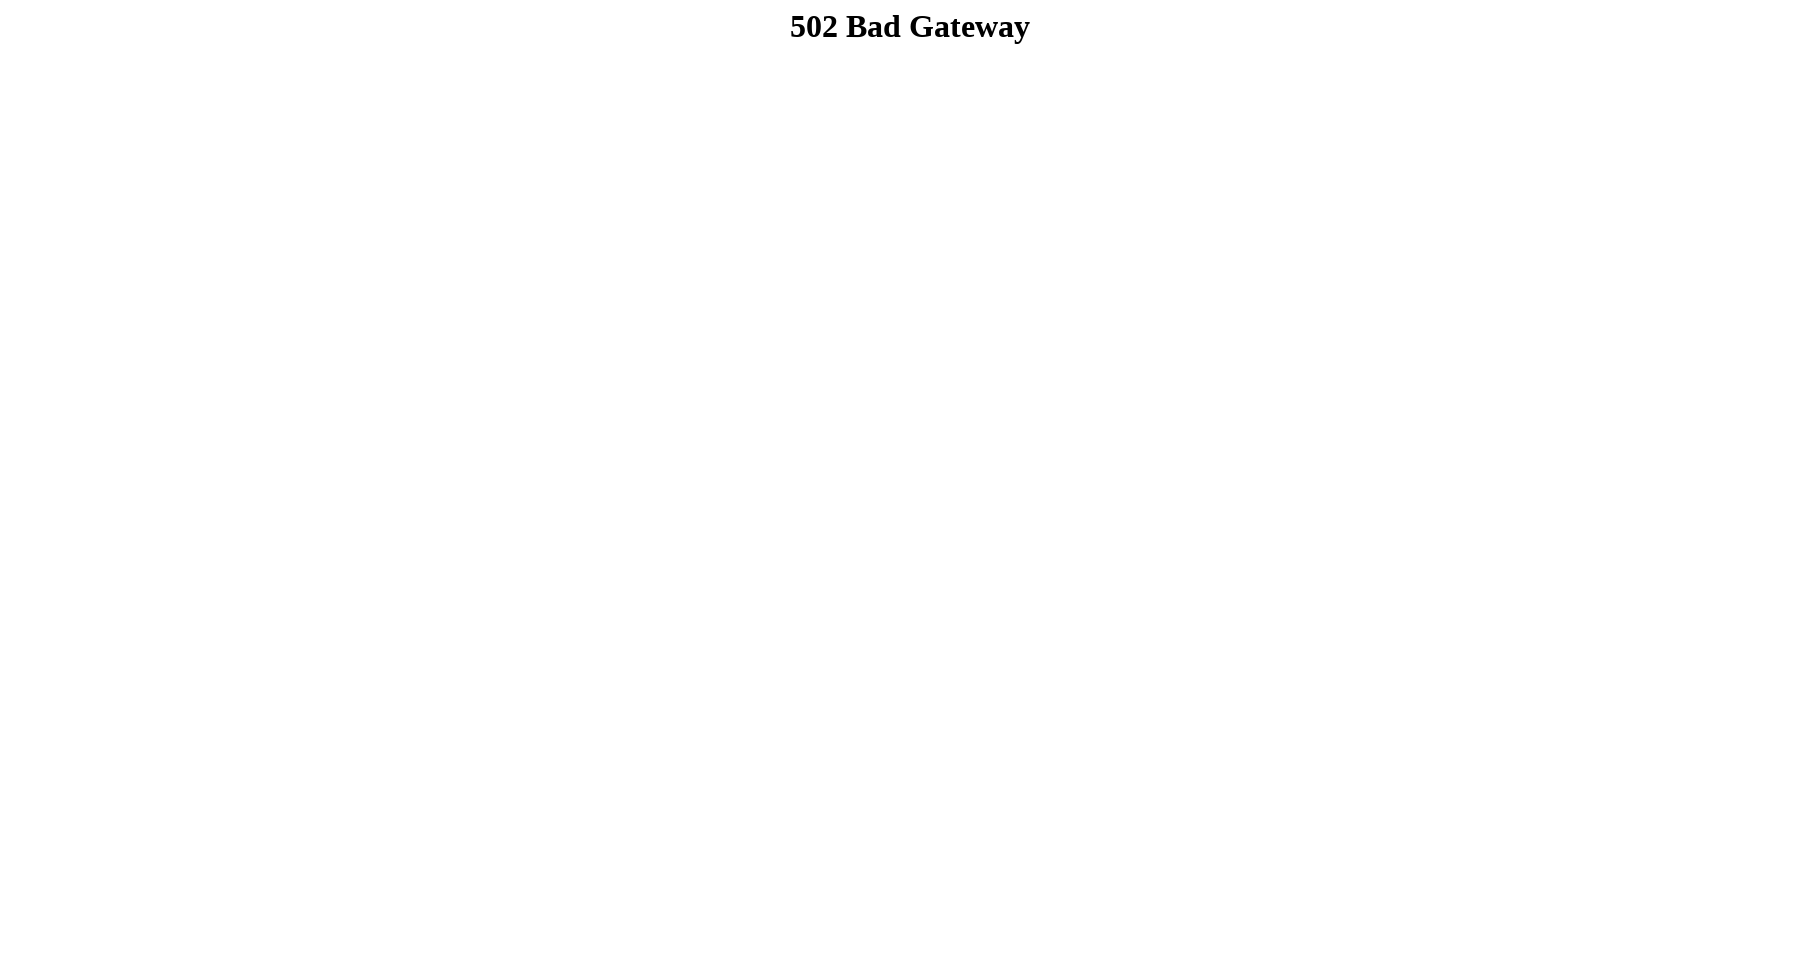

Resized viewport to 1770x930
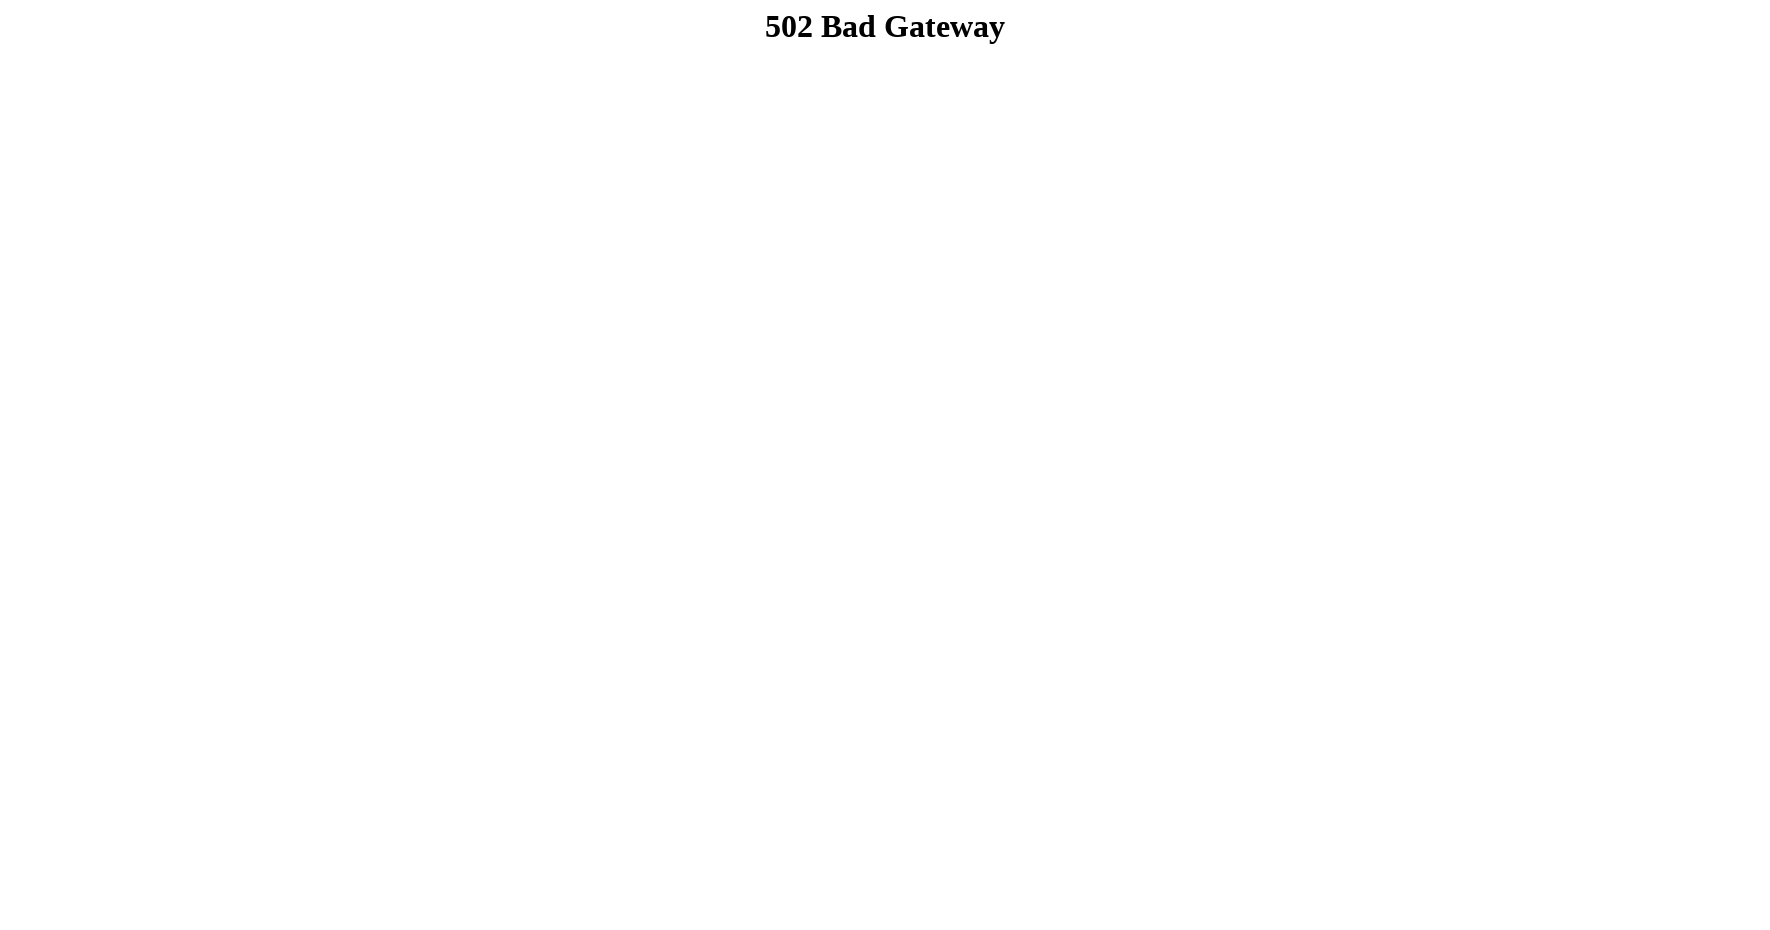

Waited 50ms after resize
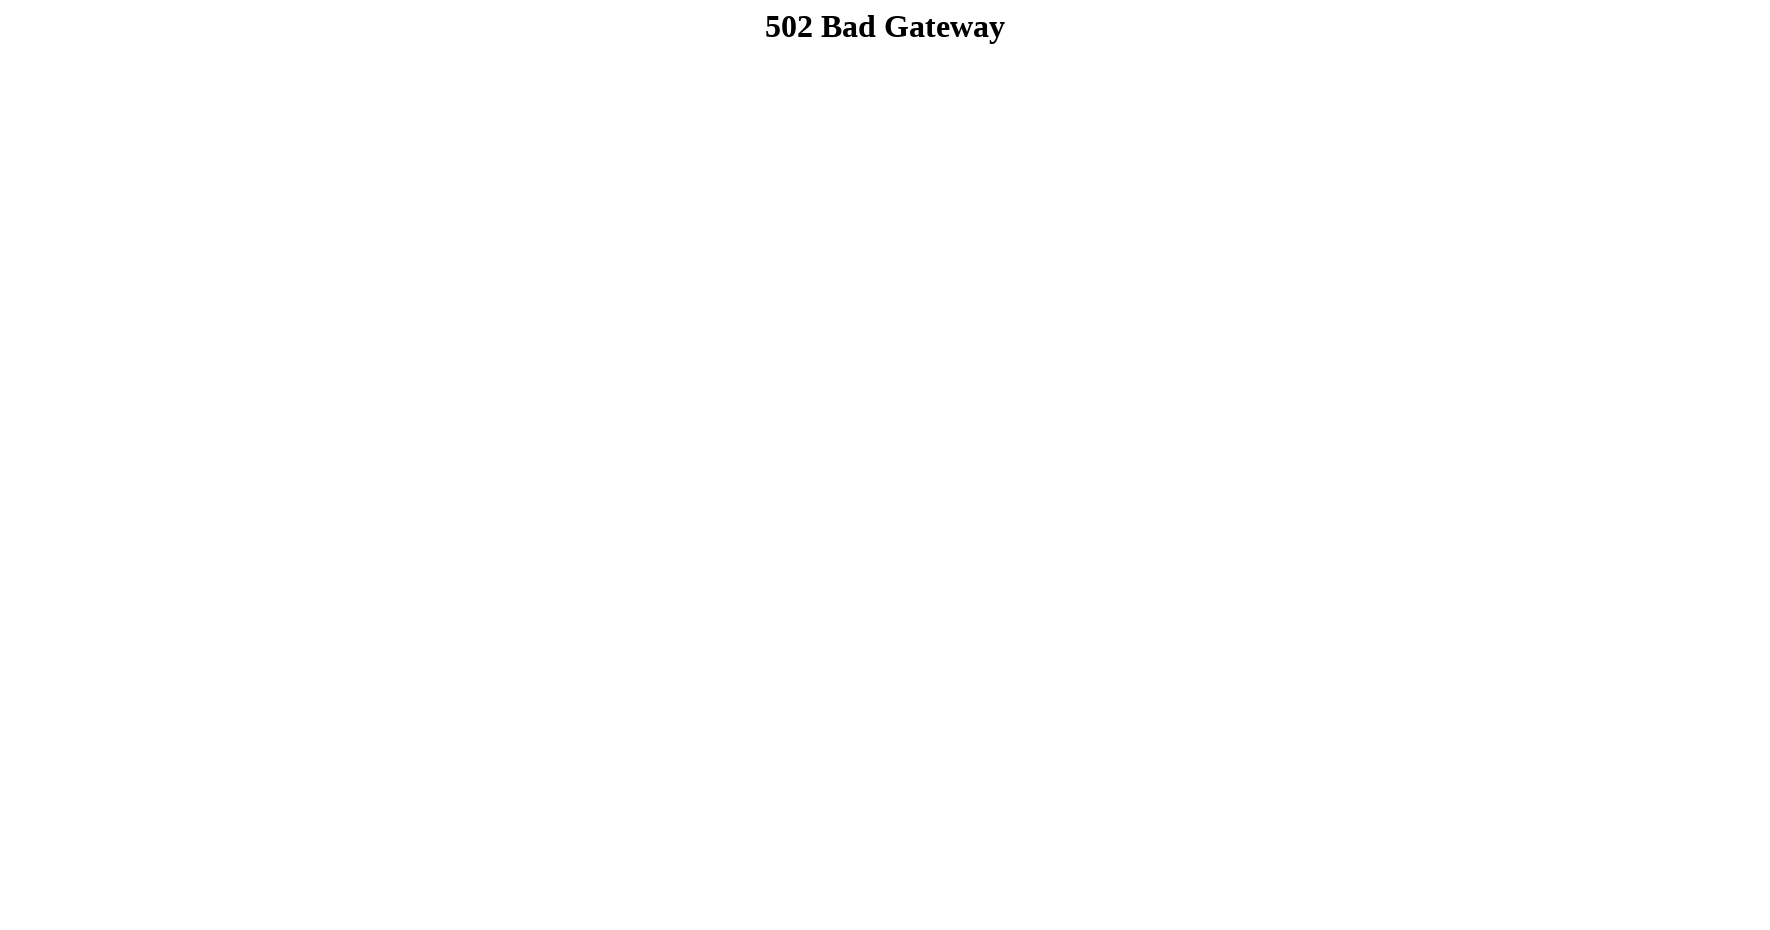

Resized viewport to 1720x880
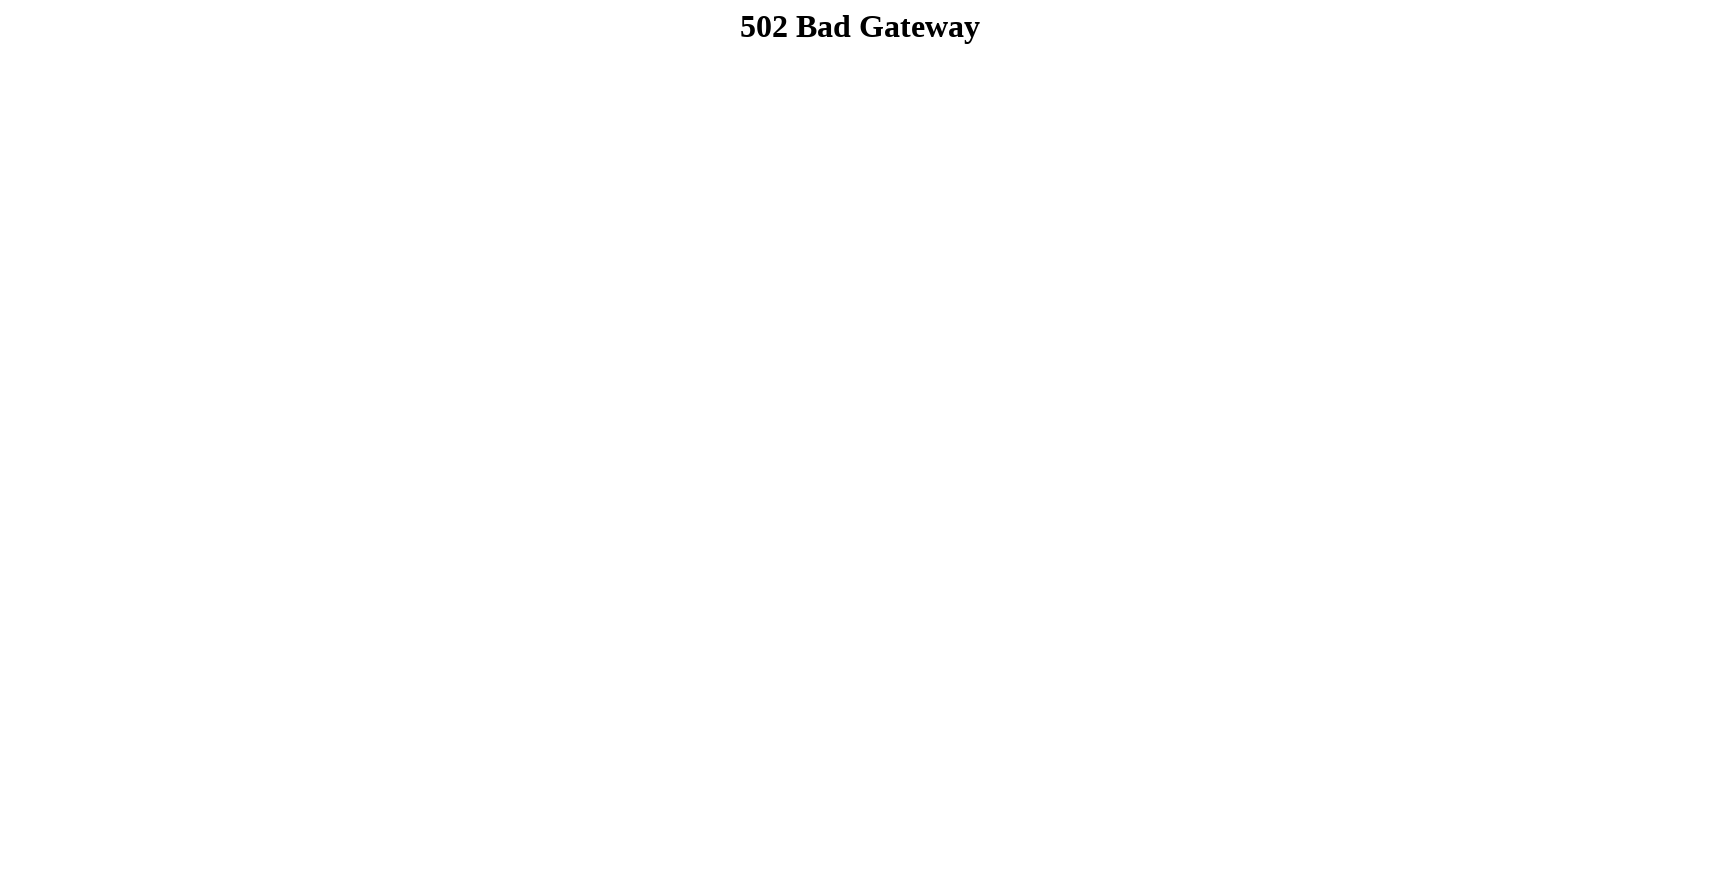

Waited 50ms after resize
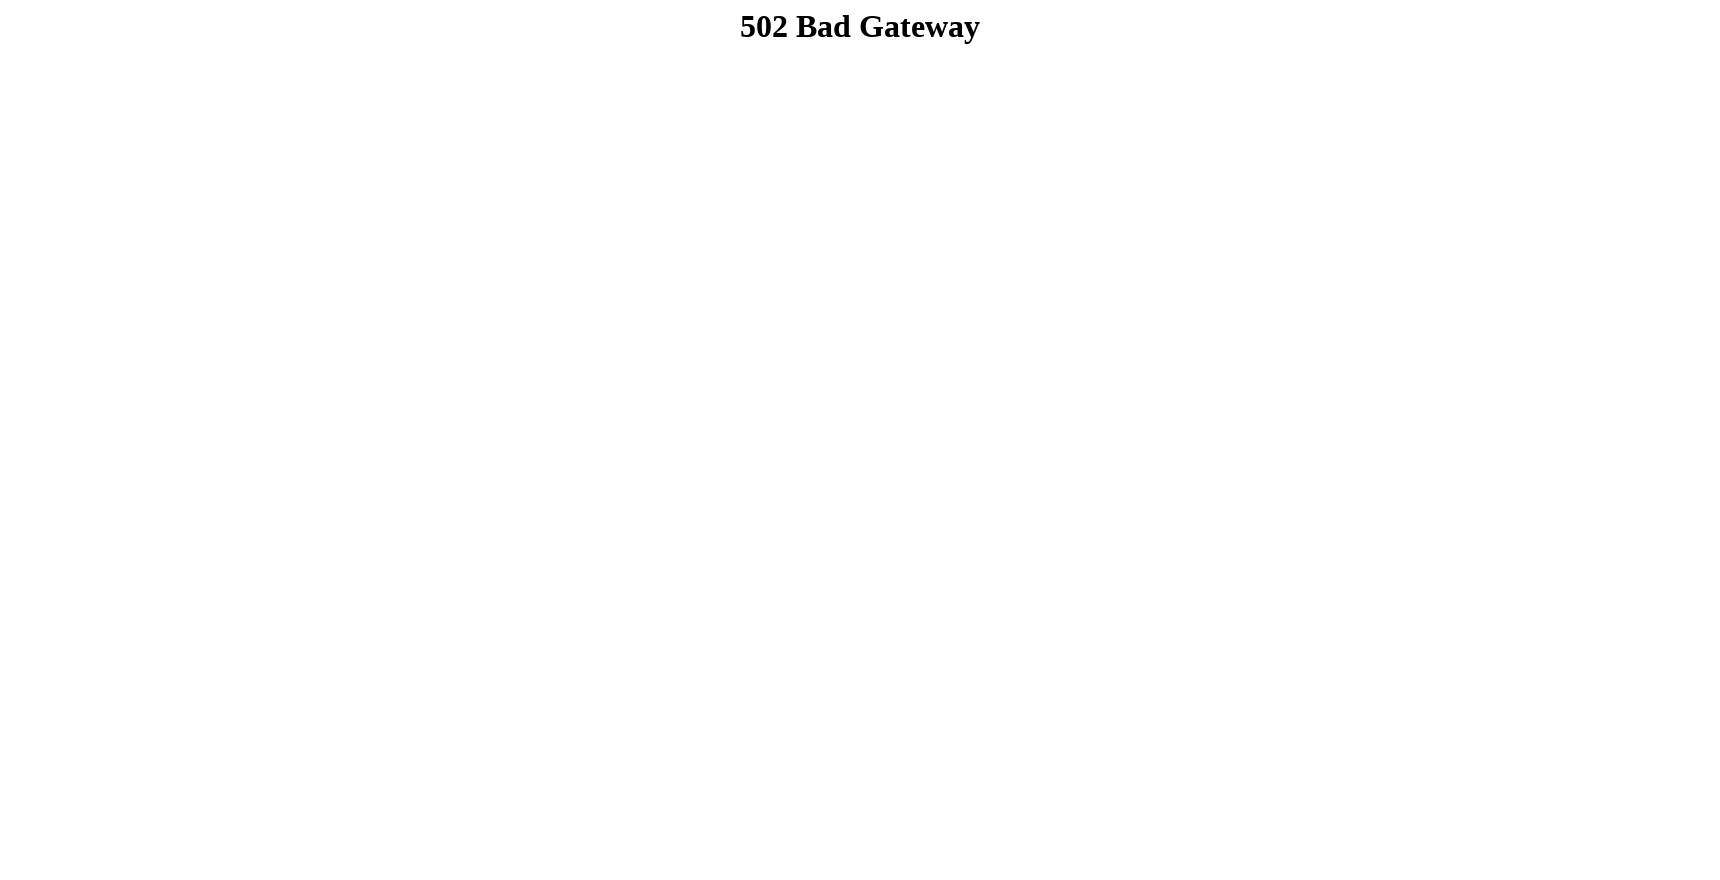

Resized viewport to 1670x830
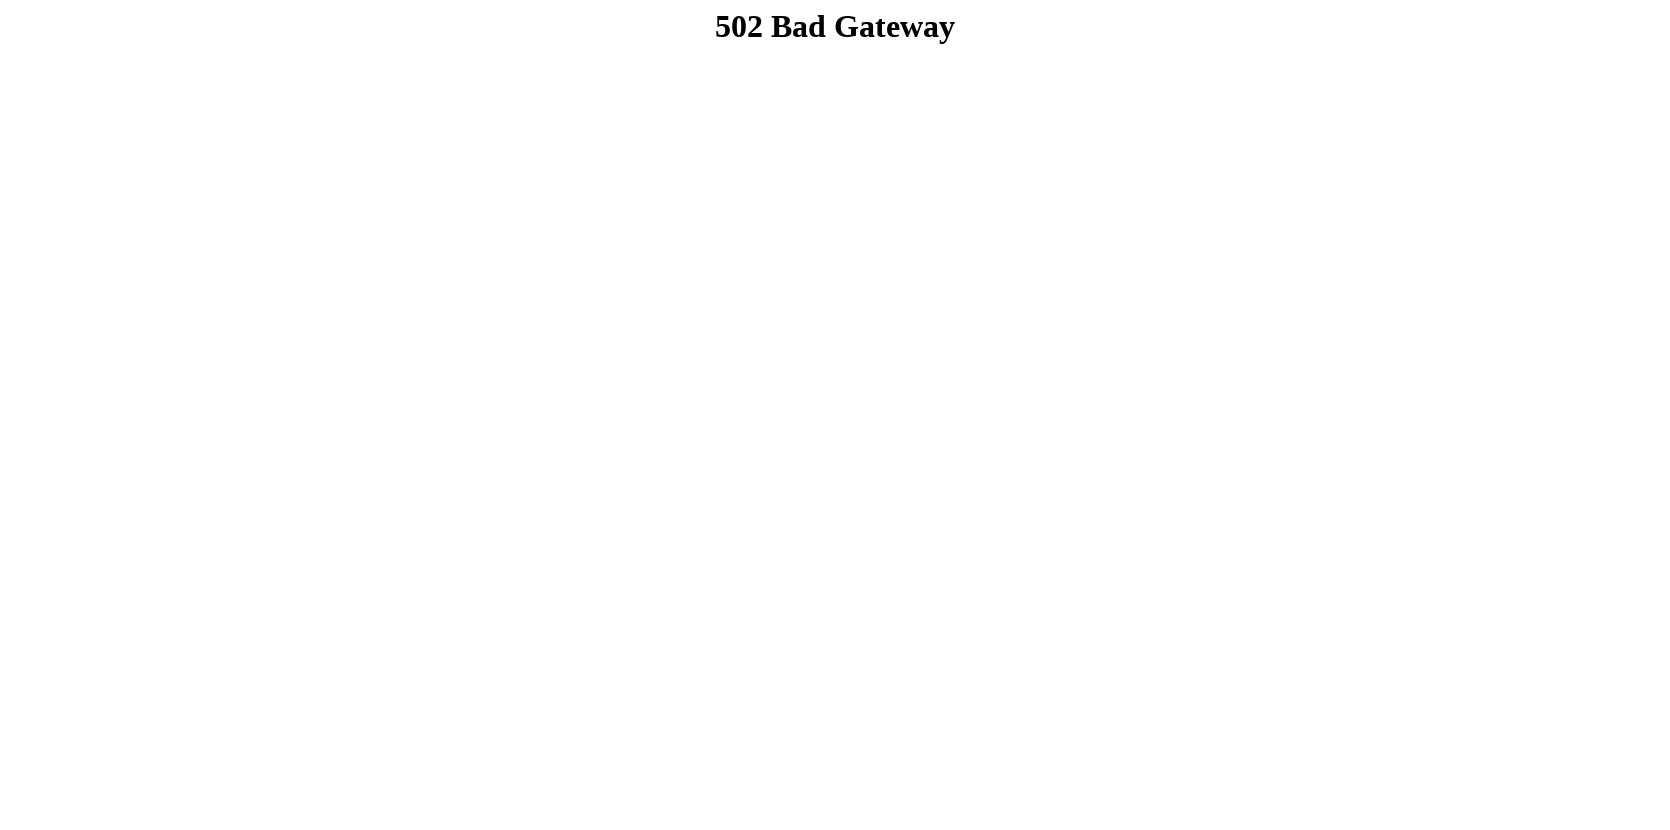

Waited 50ms after resize
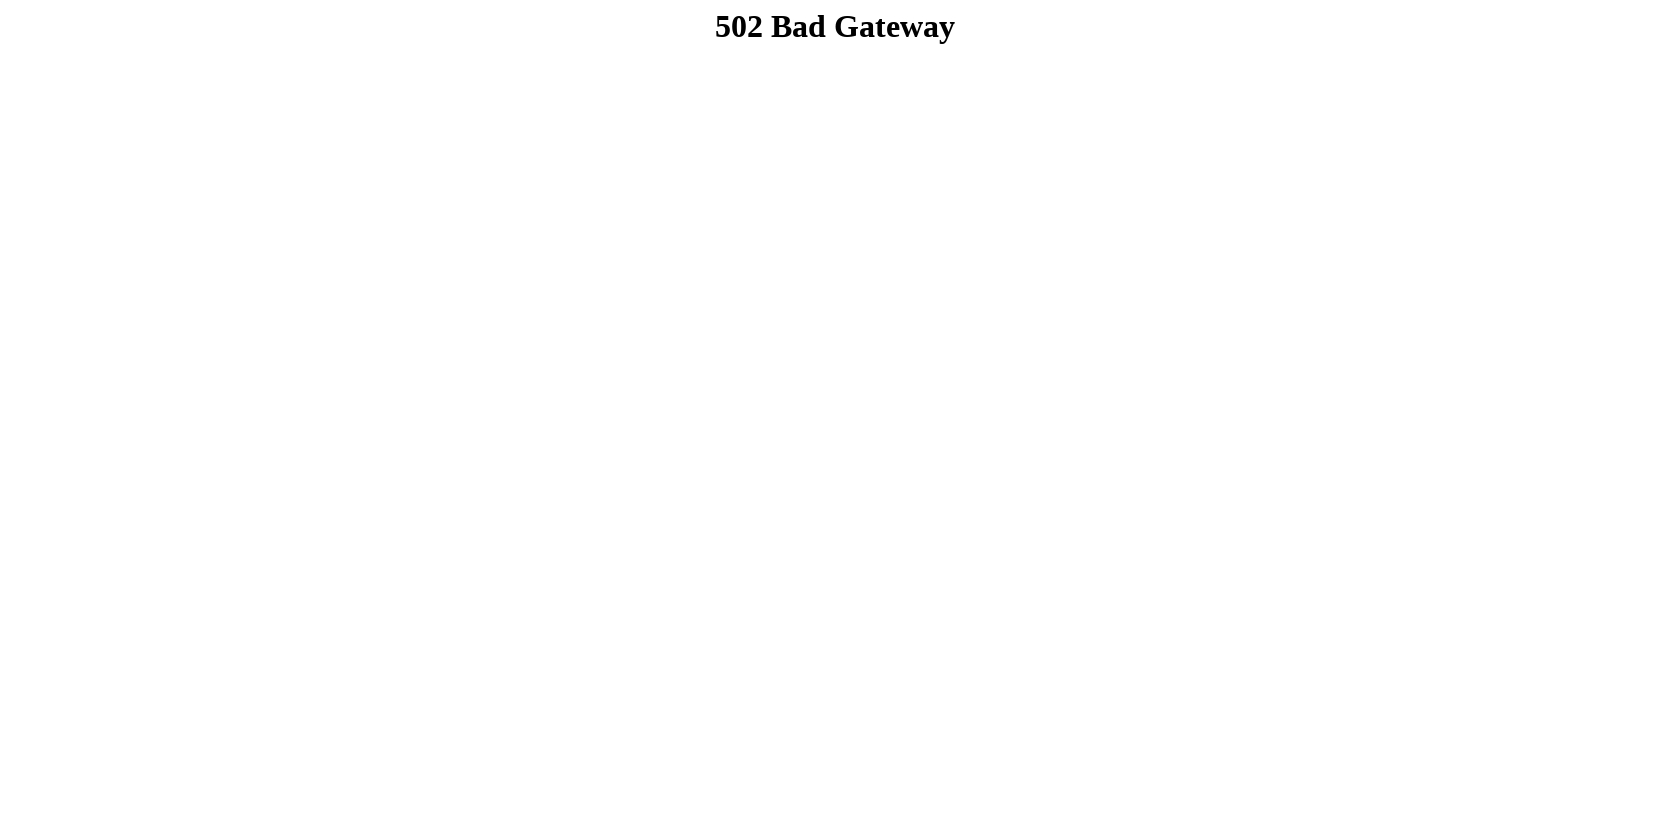

Resized viewport to 1620x780
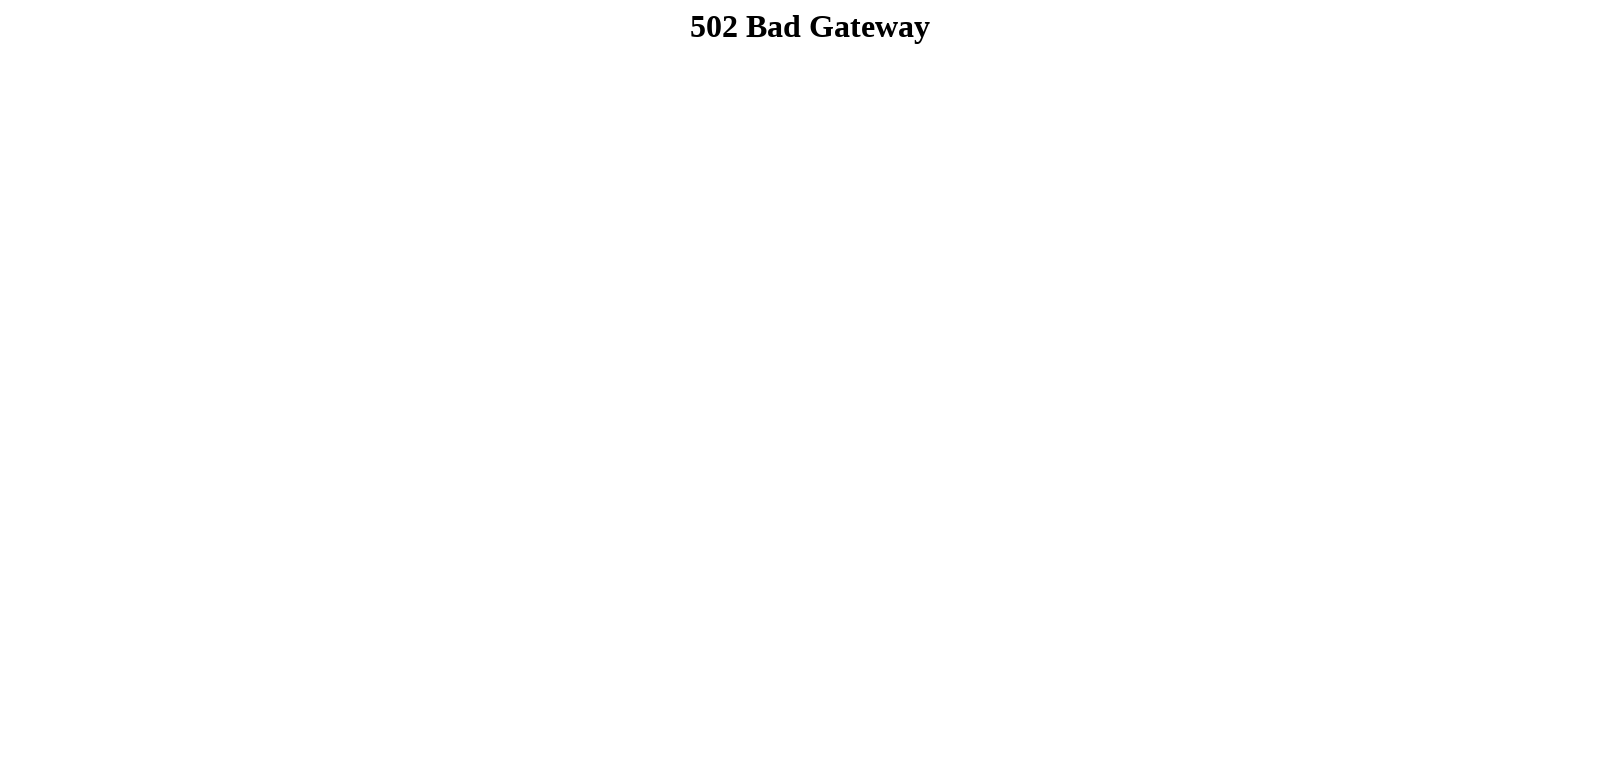

Waited 50ms after resize
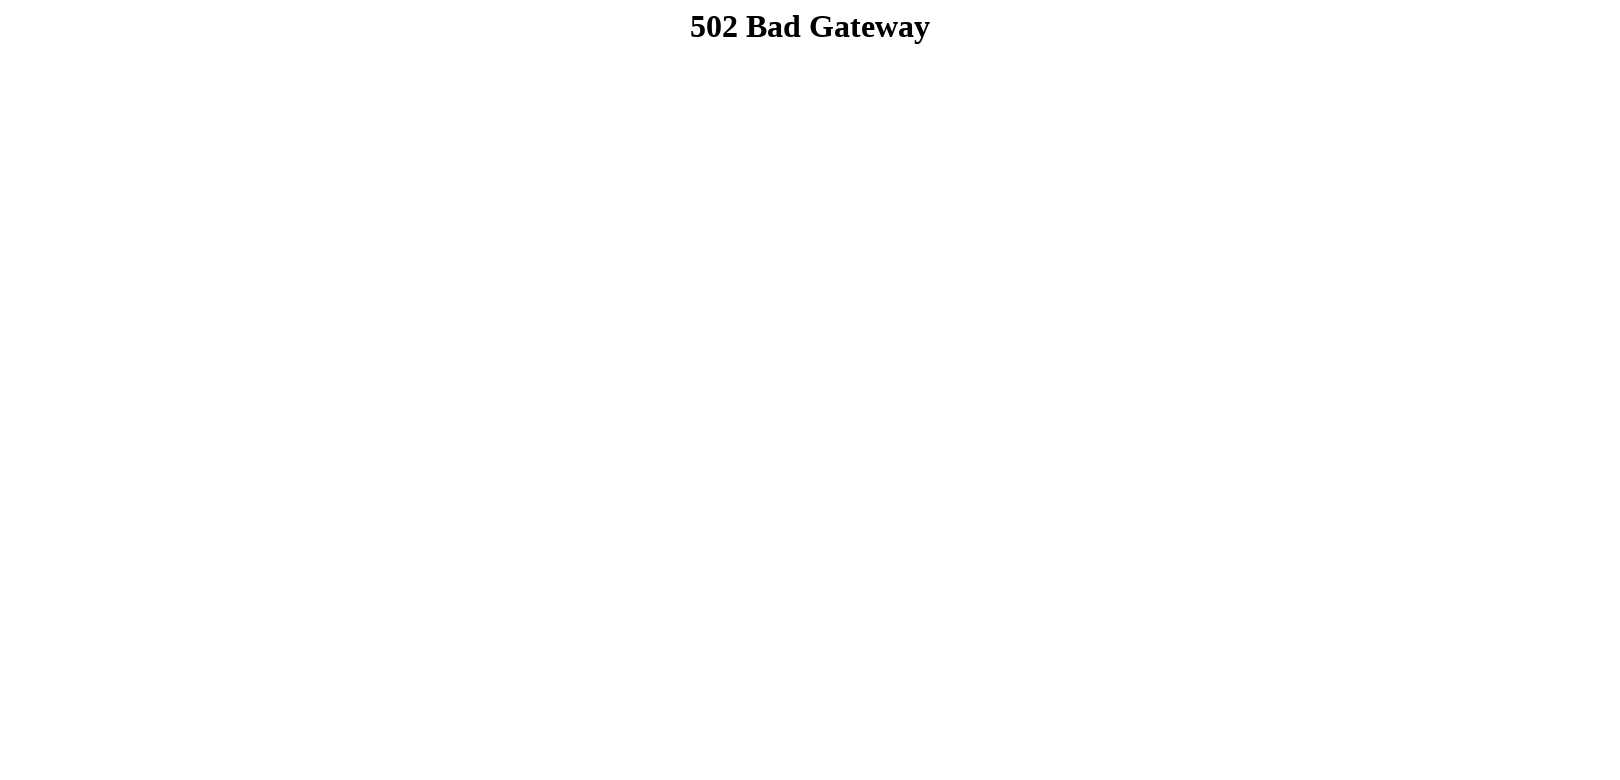

Resized viewport to 1570x730
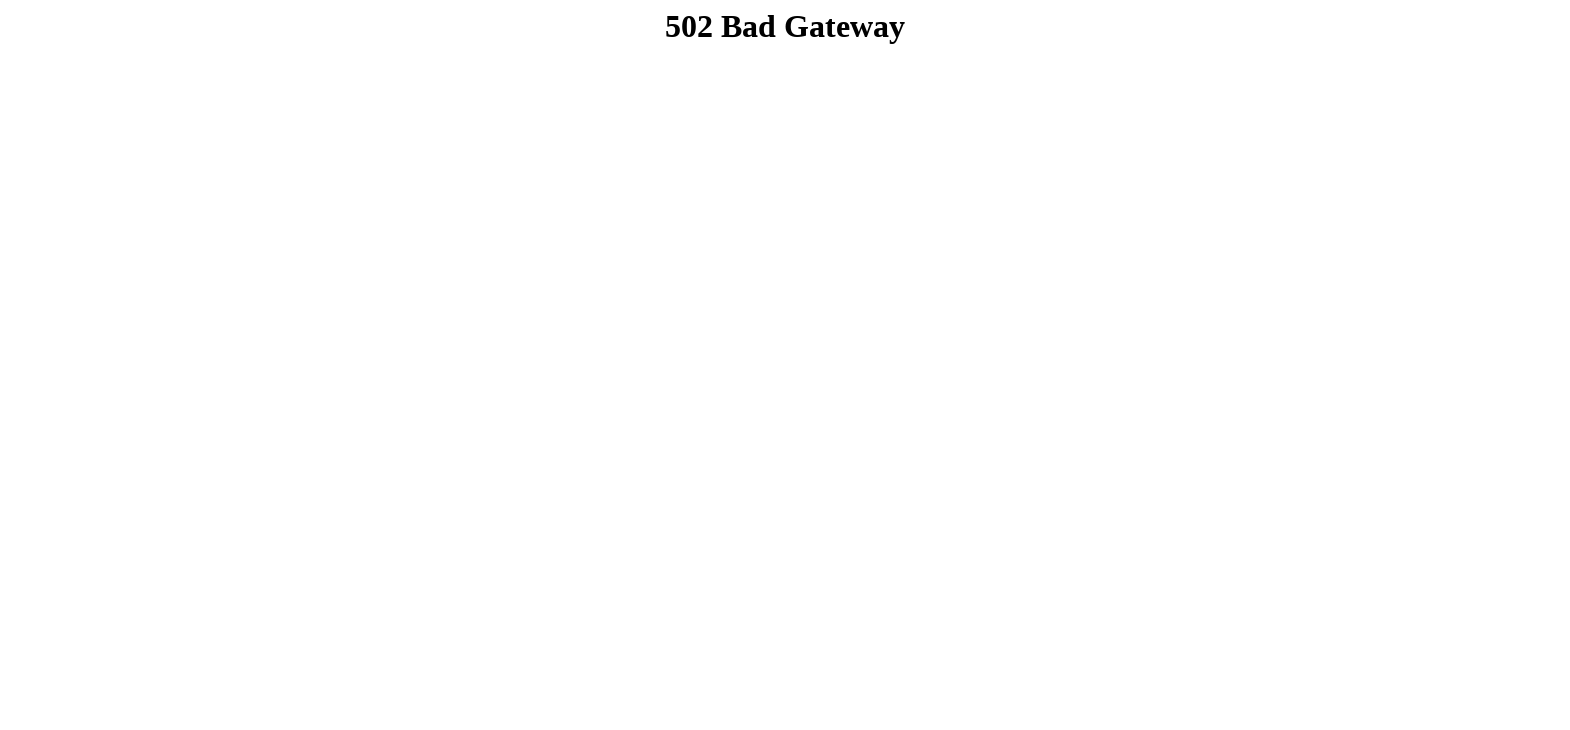

Waited 50ms after resize
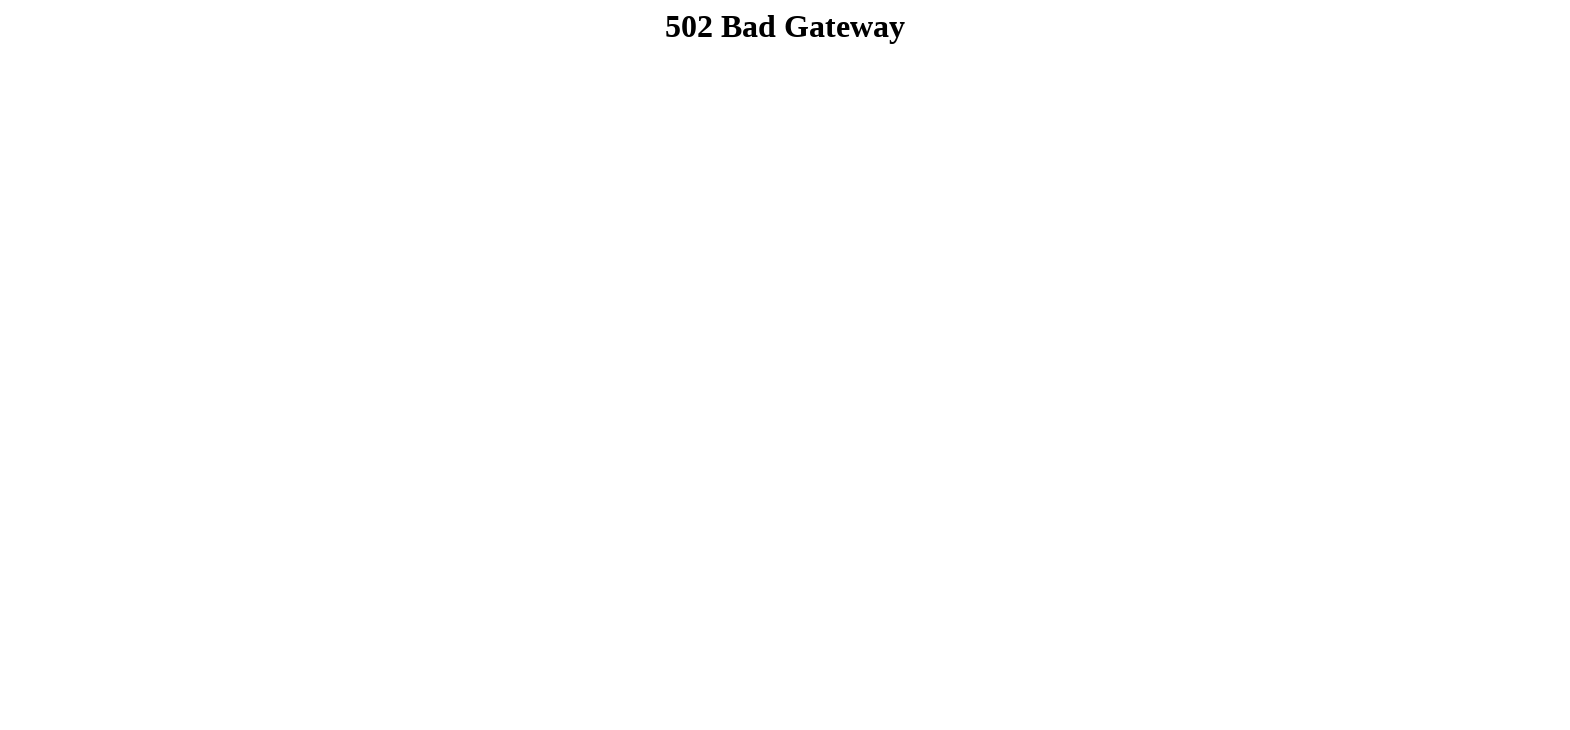

Resized viewport to 1520x680
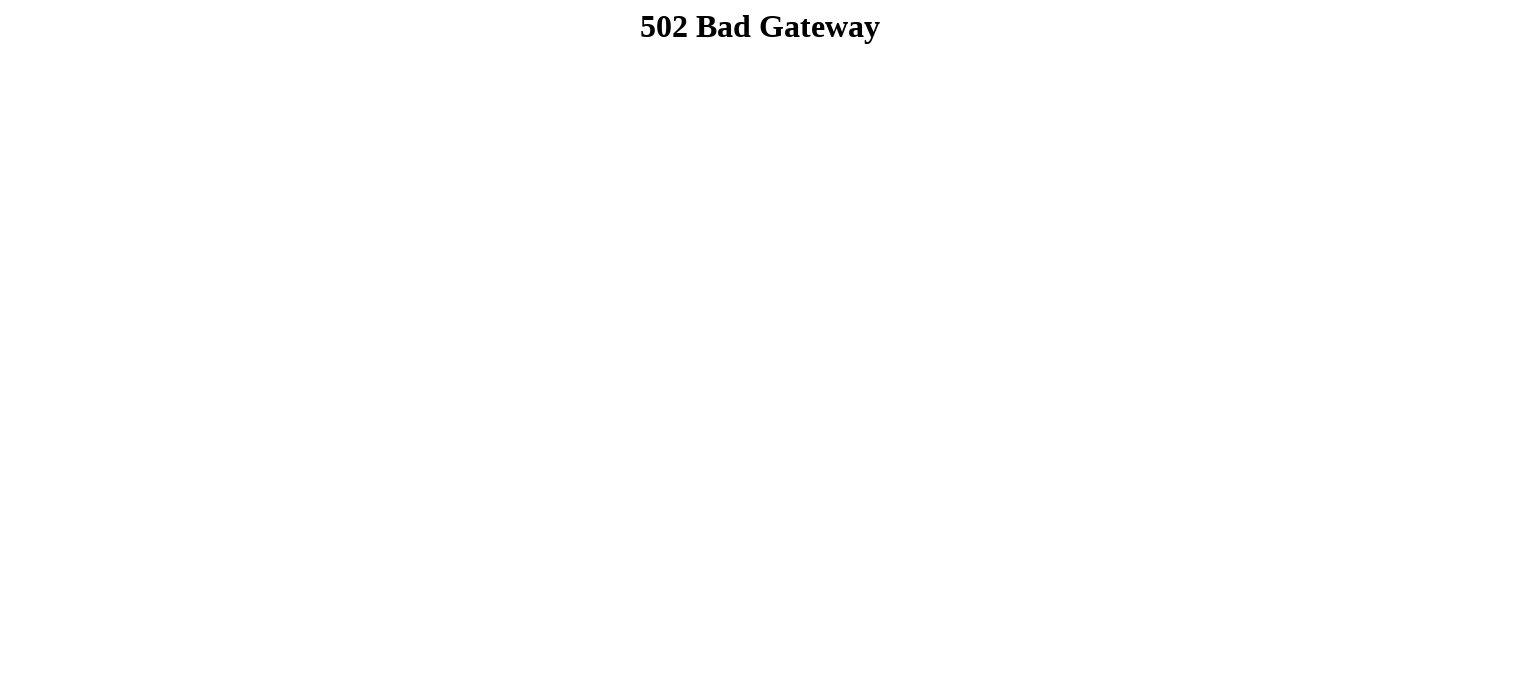

Waited 50ms after resize
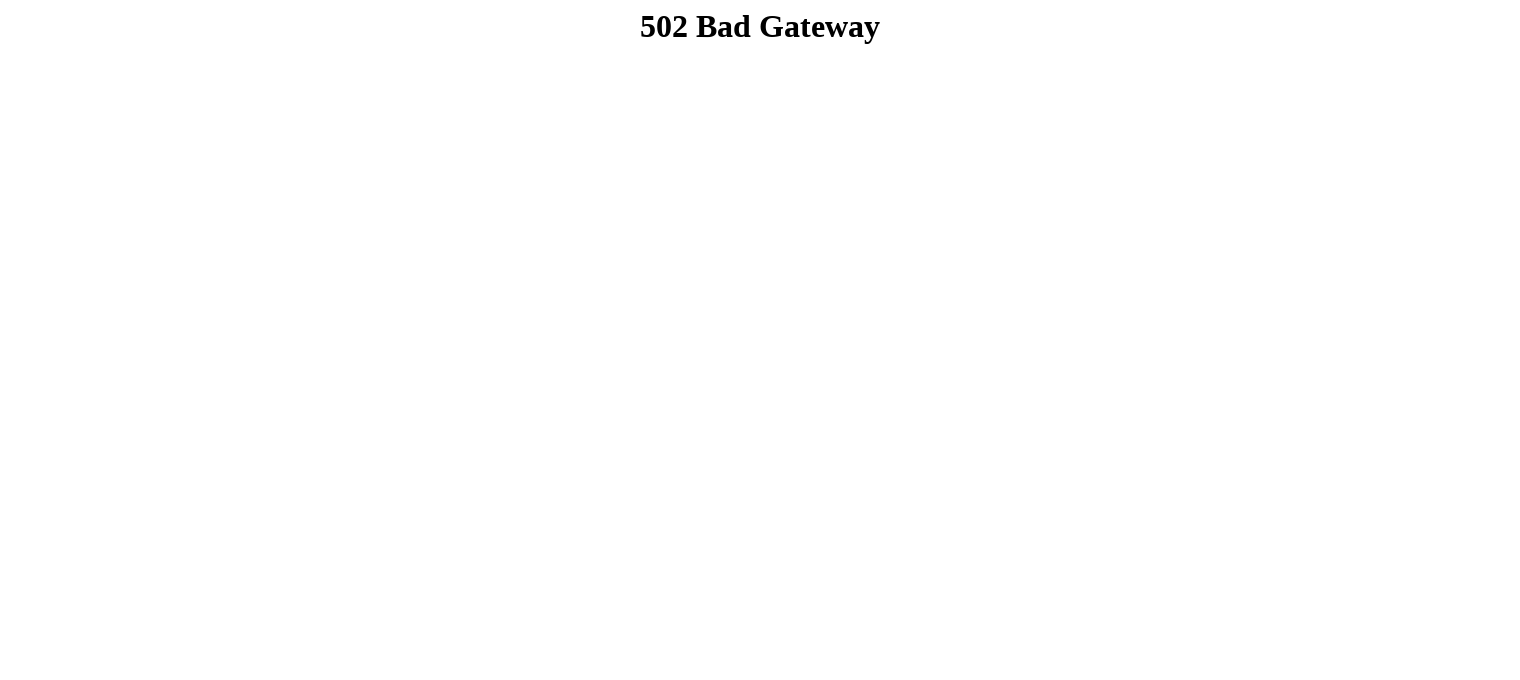

Resized viewport to 1470x630
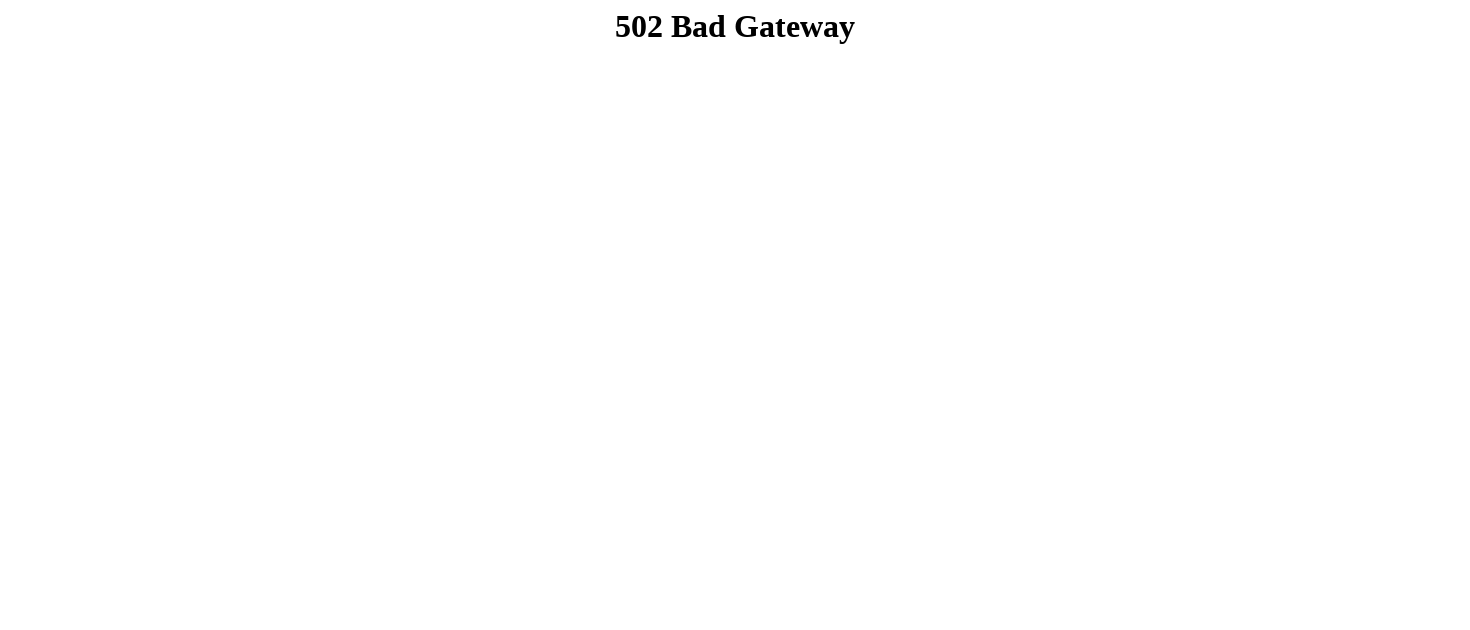

Waited 50ms after resize
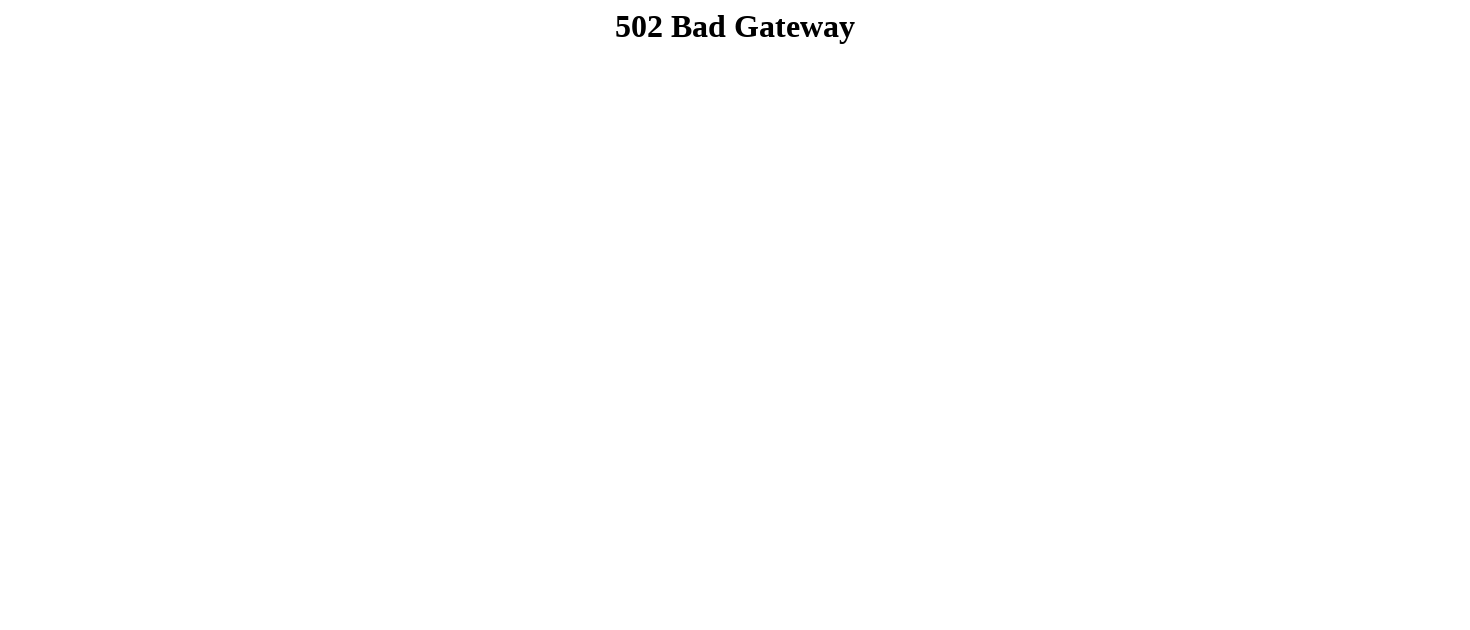

Resized viewport to 1420x580
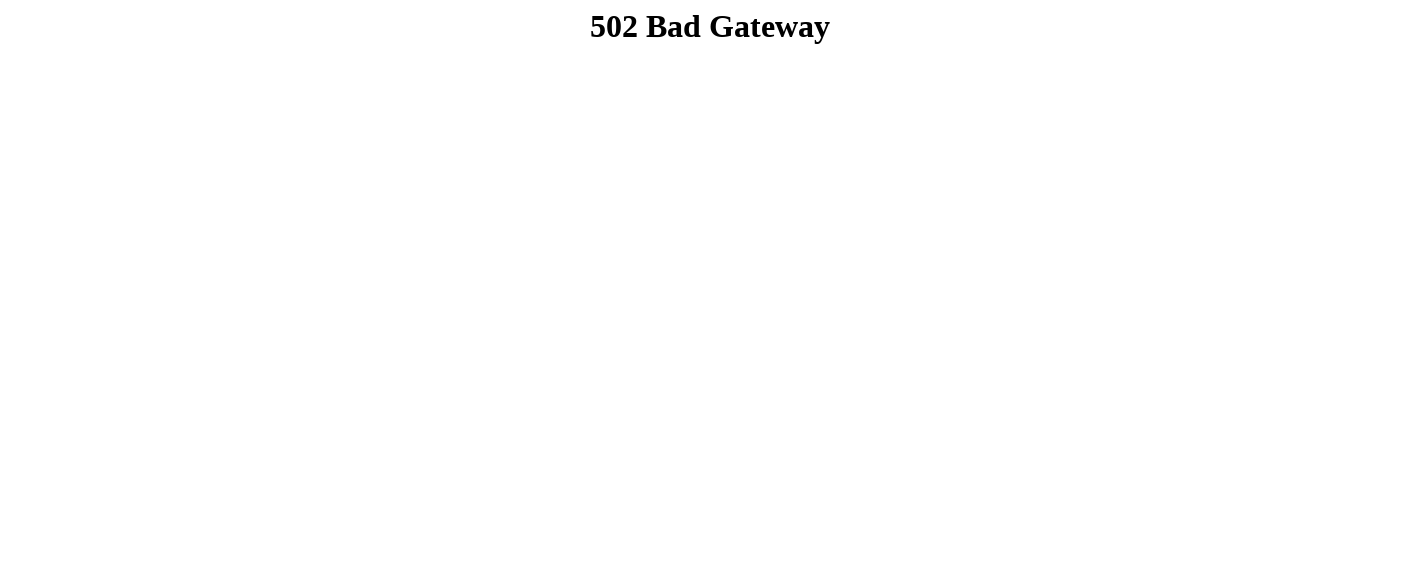

Waited 50ms after resize
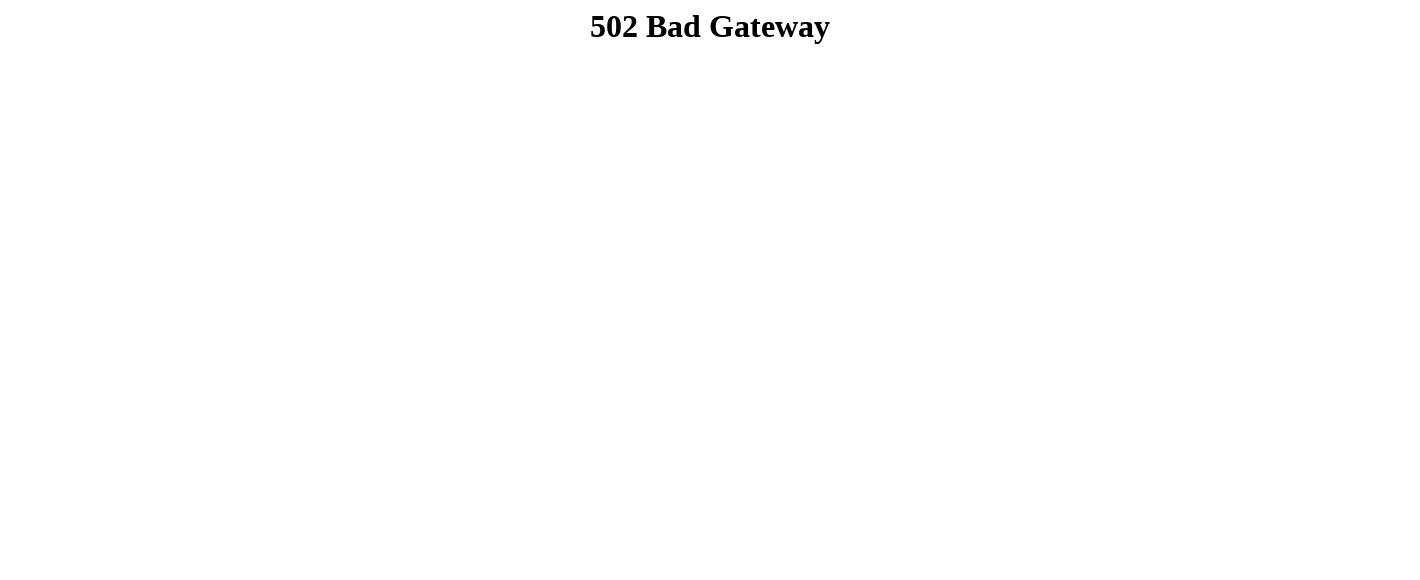

Resized viewport to 1370x530
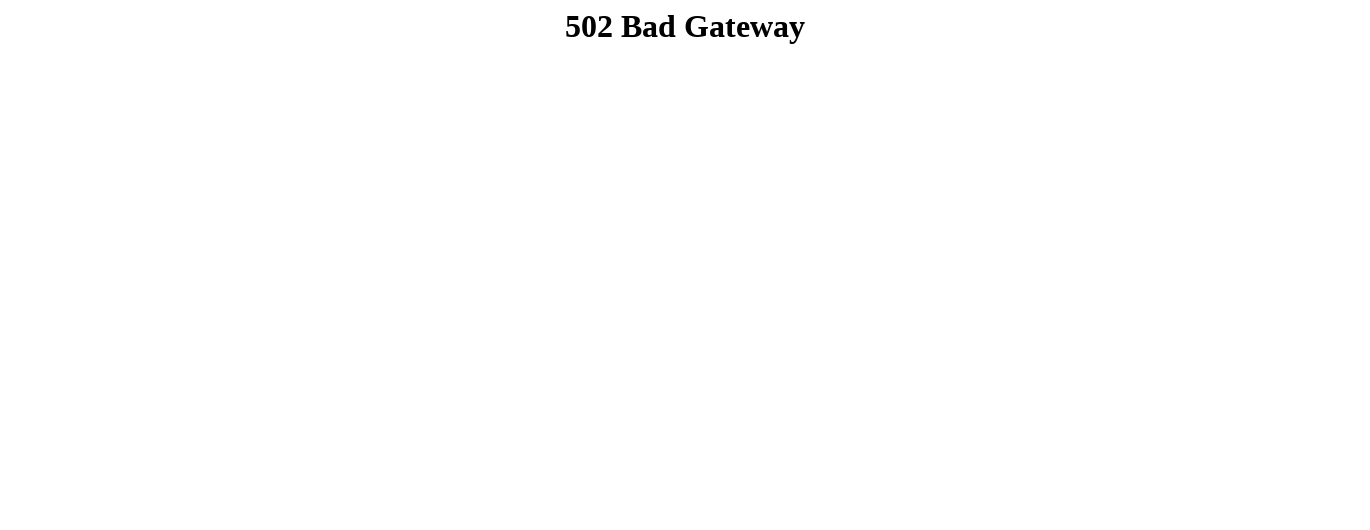

Waited 50ms after resize
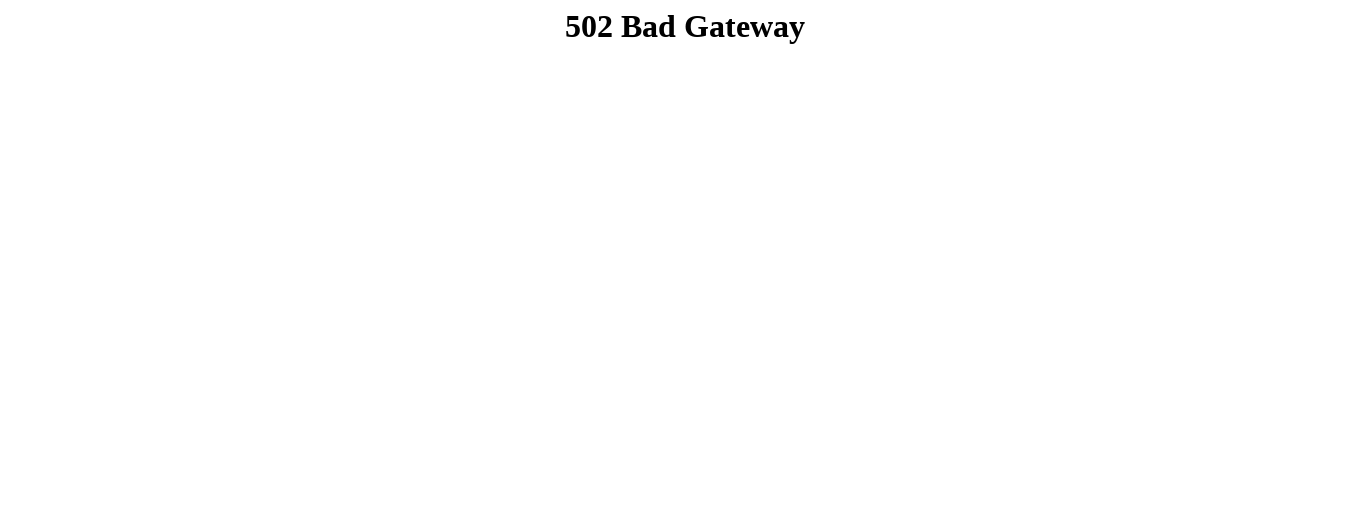

Resized viewport to 1320x480
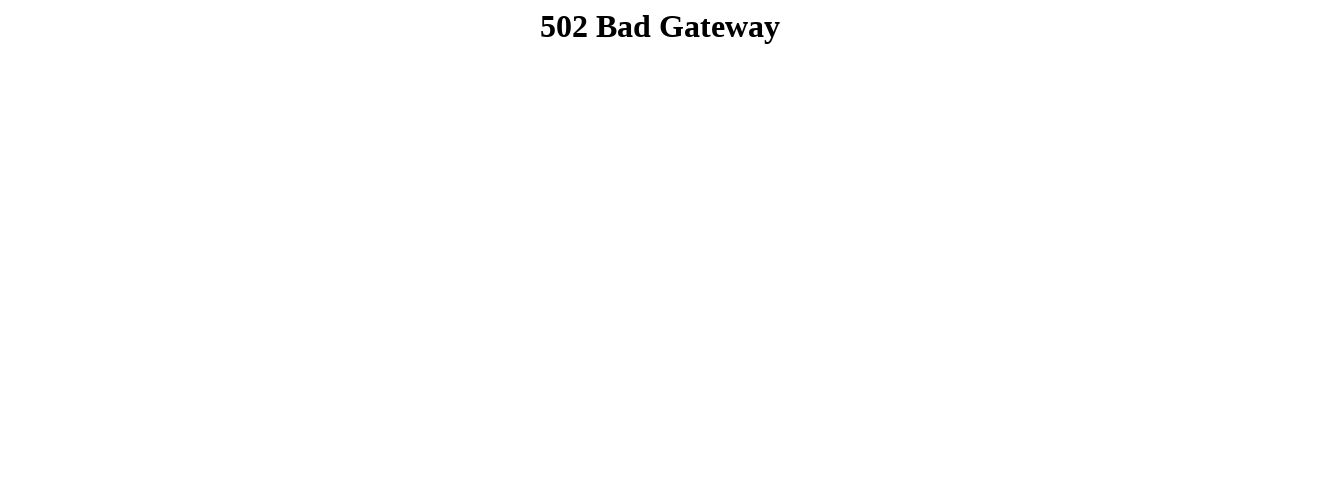

Waited 50ms after resize
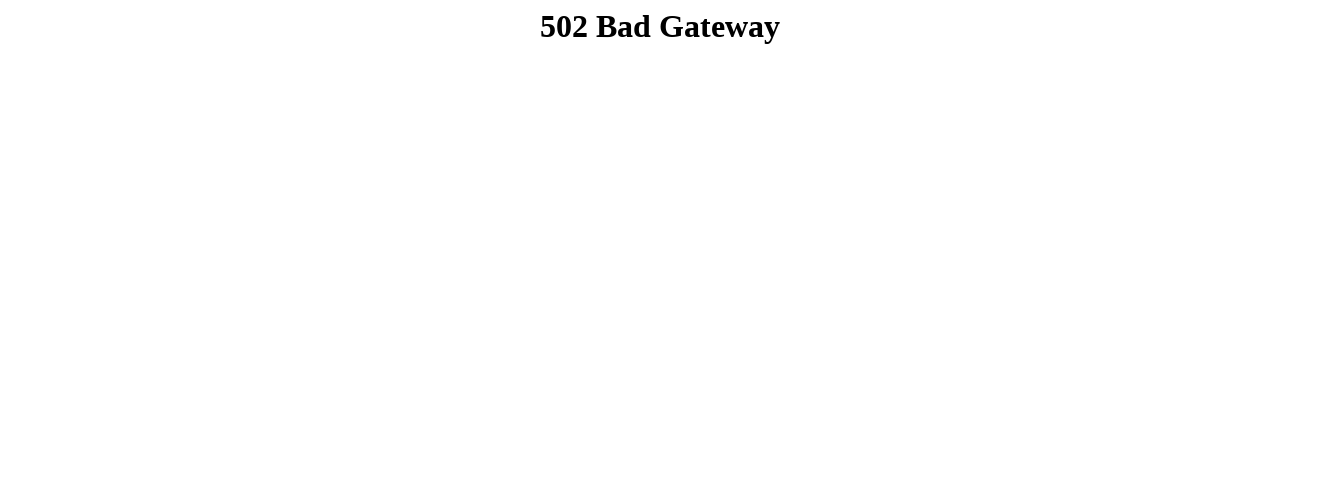

Resized viewport to 1270x430
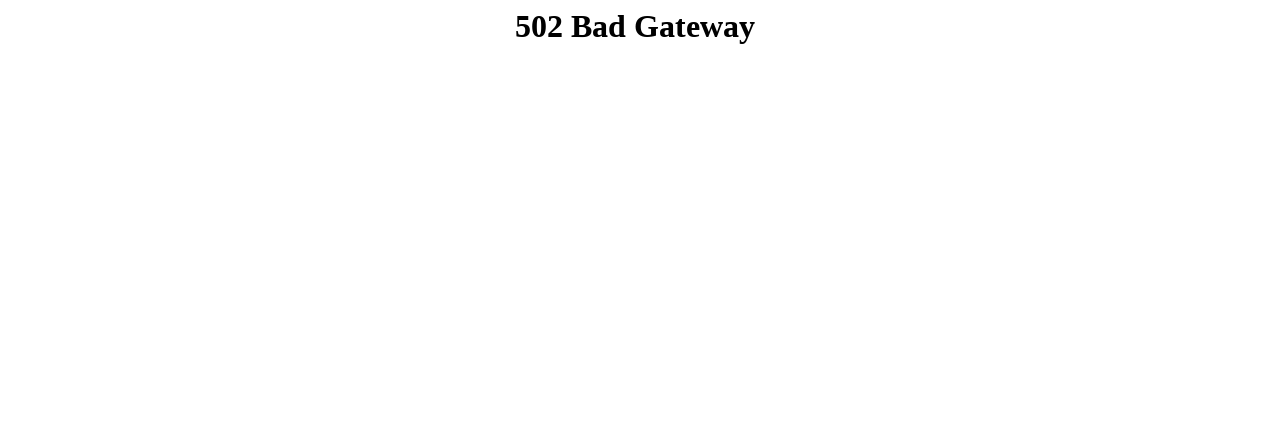

Waited 50ms after resize
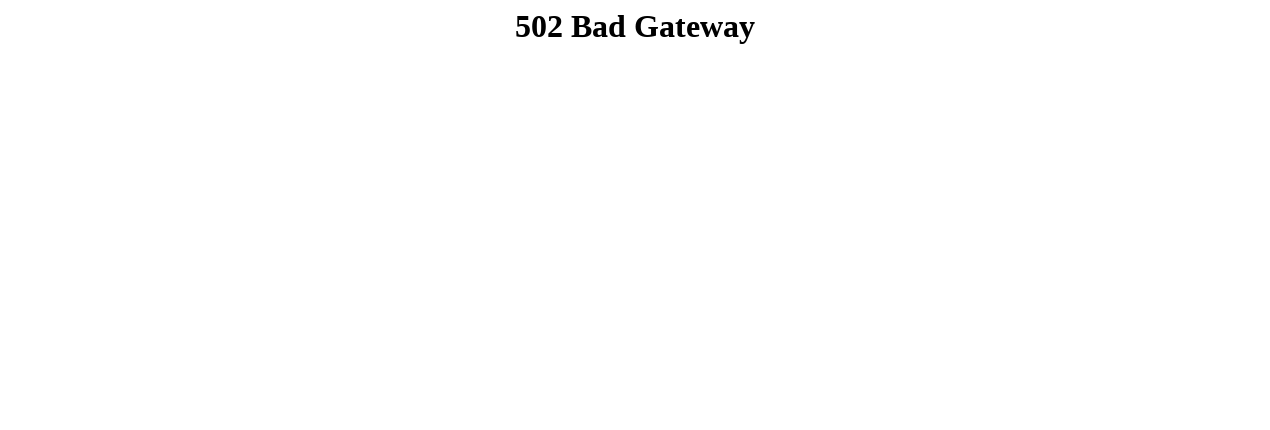

Resized viewport to 1220x380
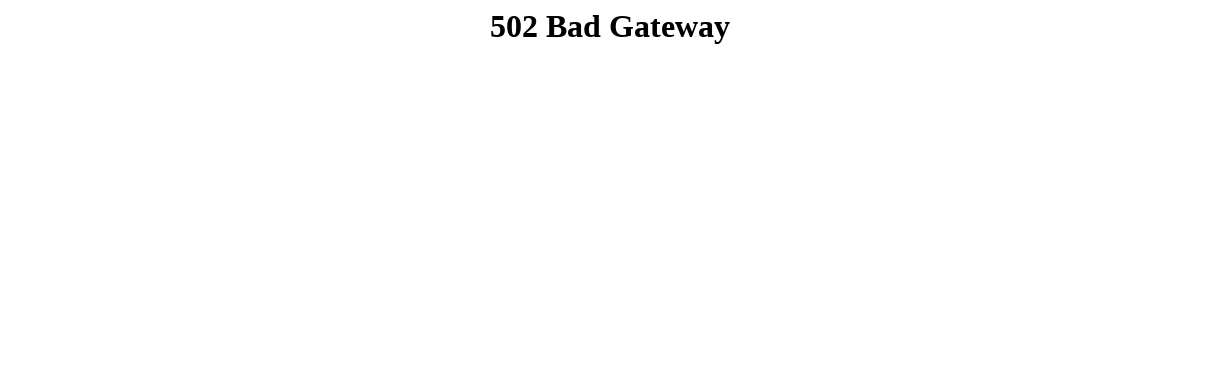

Waited 50ms after resize
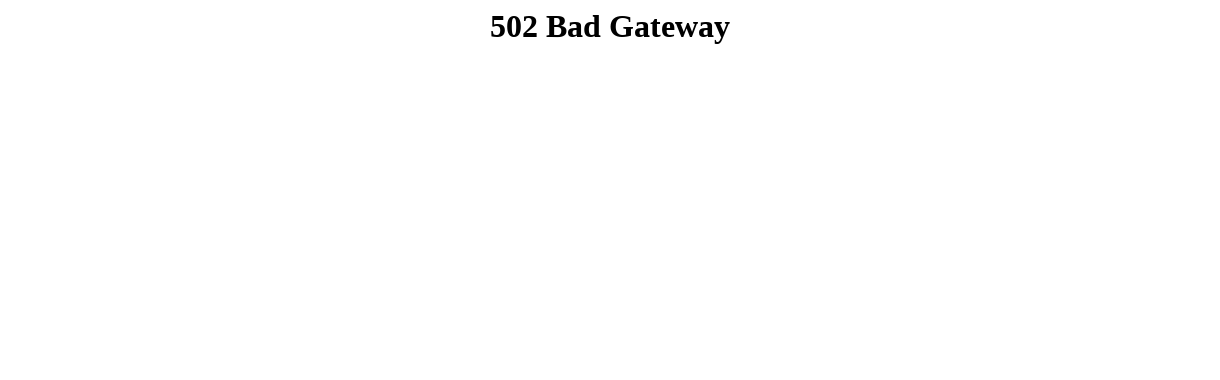

Resized viewport to 1170x330
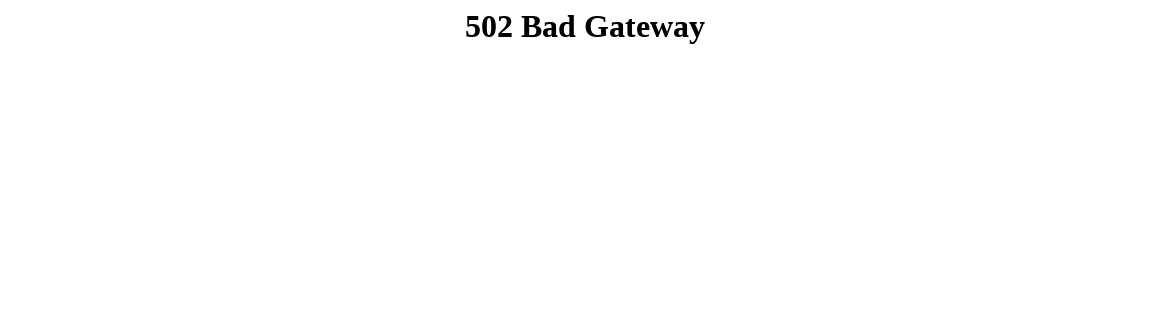

Waited 50ms after resize
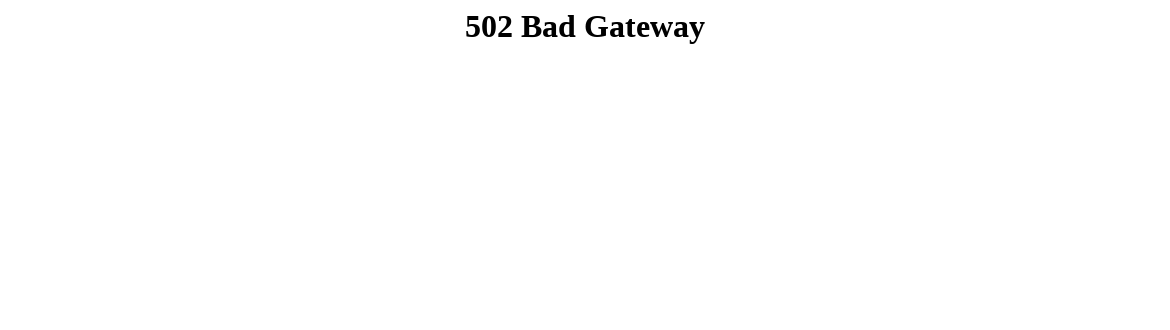

Resized viewport to 1120x280
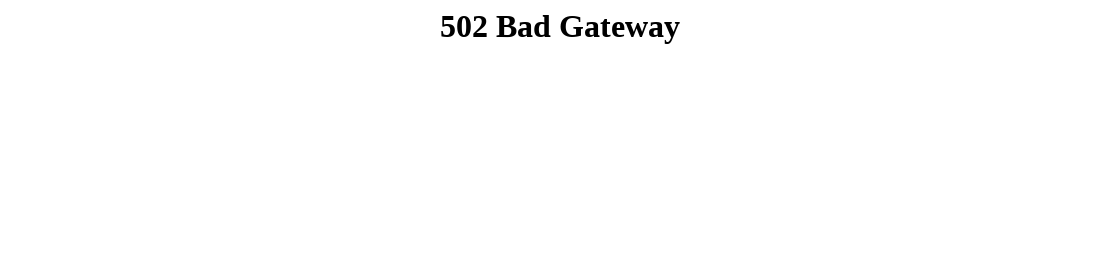

Waited 50ms after resize
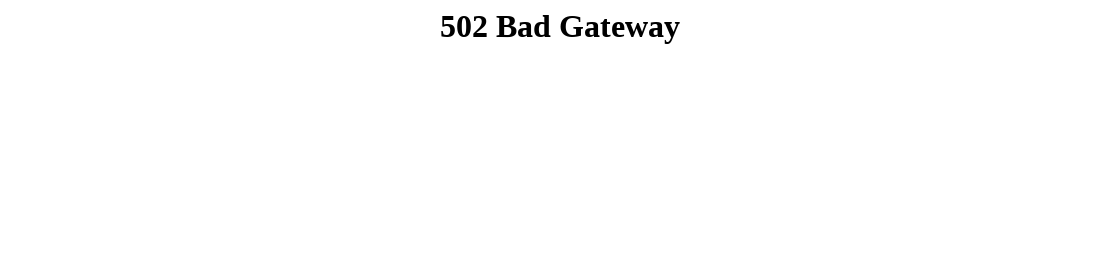

Resized viewport to 1070x230
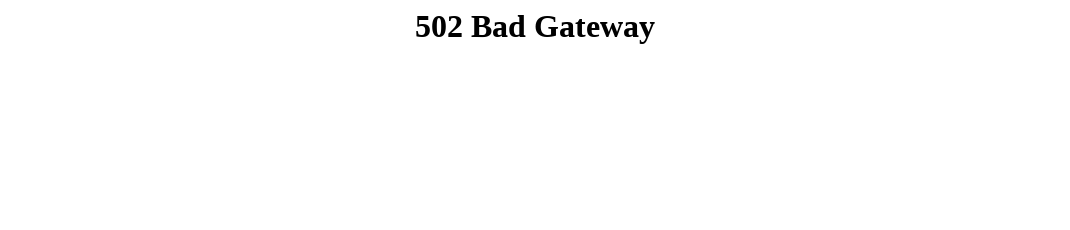

Waited 50ms after resize
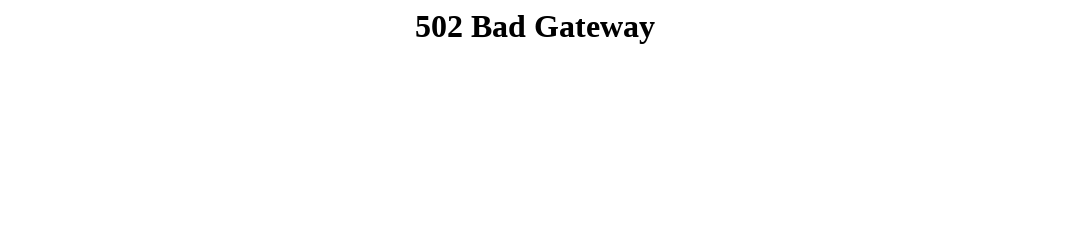

Resized viewport to 1020x180
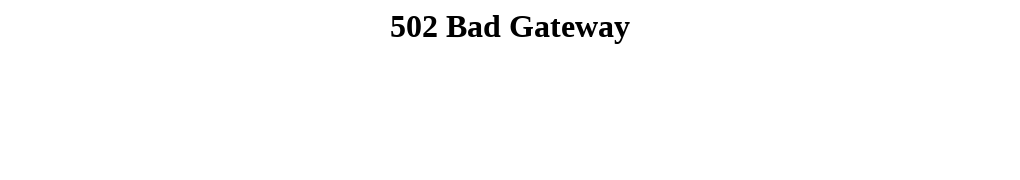

Waited 50ms after resize
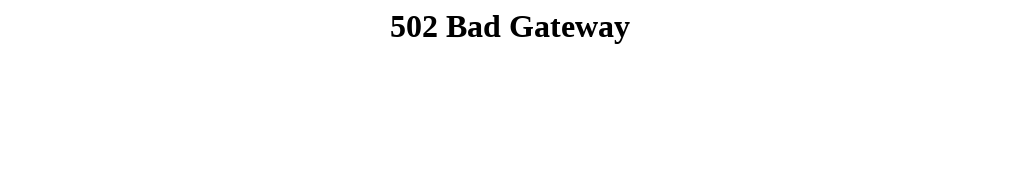

Resized viewport to 970x180
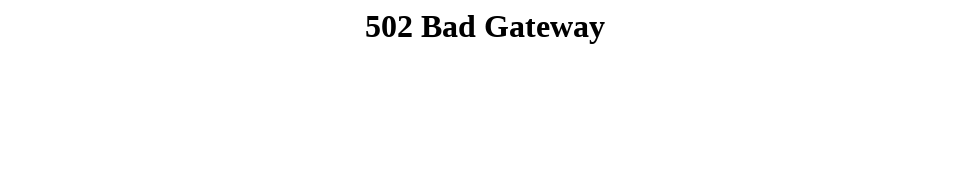

Waited 50ms after resize
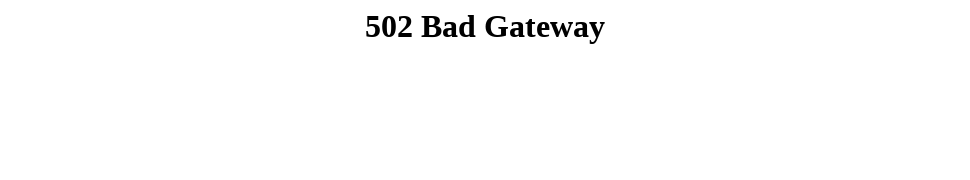

Resized viewport to 920x180
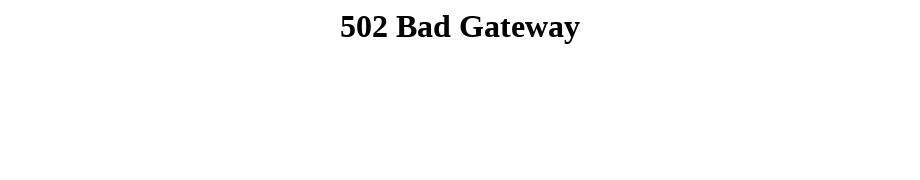

Waited 50ms after resize
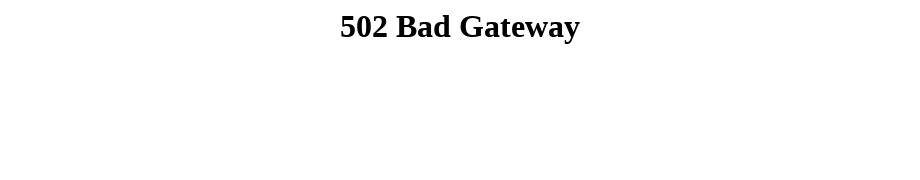

Resized viewport to 870x180
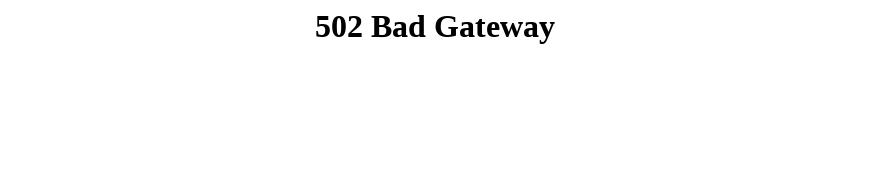

Waited 50ms after resize
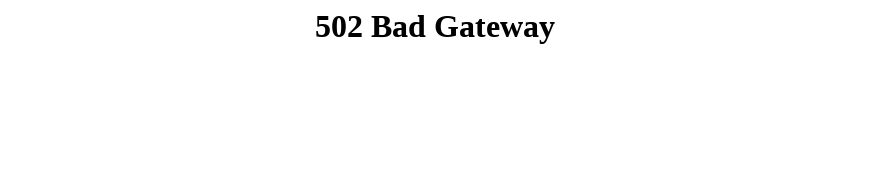

Resized viewport to 820x180
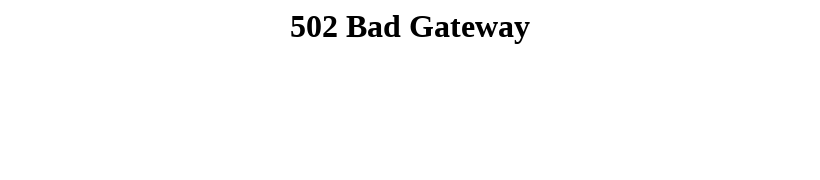

Waited 50ms after resize
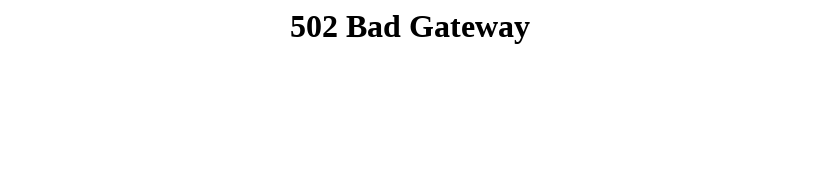

Resized viewport to 770x180
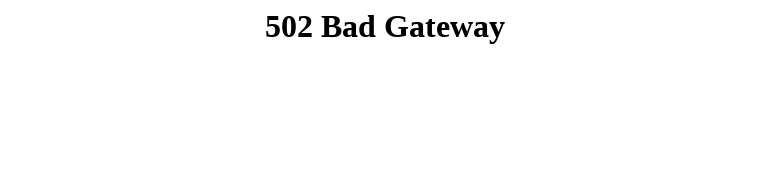

Waited 50ms after resize
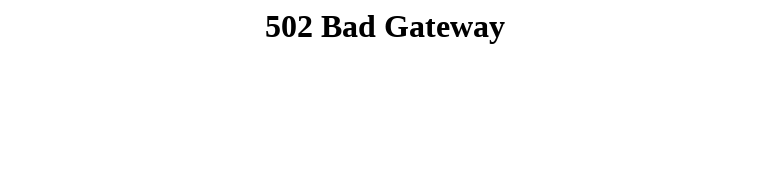

Resized viewport to 720x180
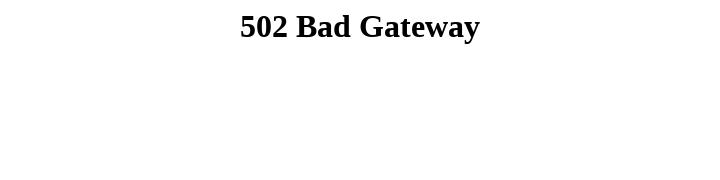

Waited 50ms after resize
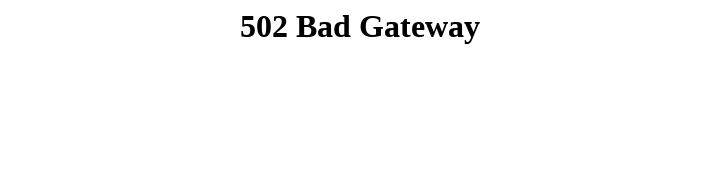

Resized viewport to 670x180
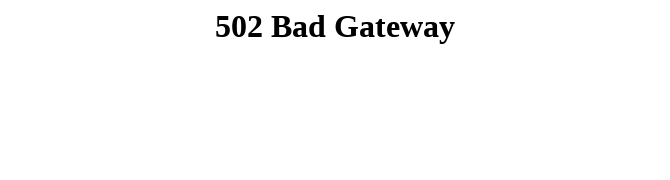

Waited 50ms after resize
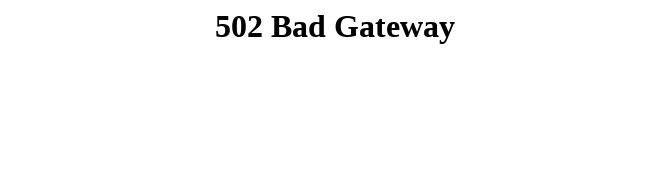

Resized viewport to 620x180
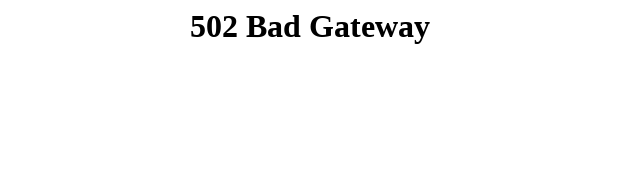

Waited 50ms after resize
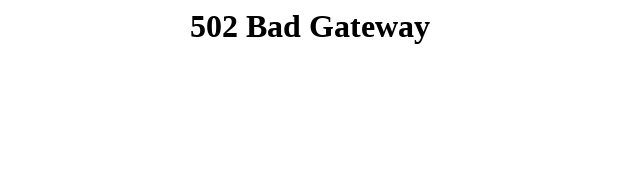

Resized viewport to 570x180
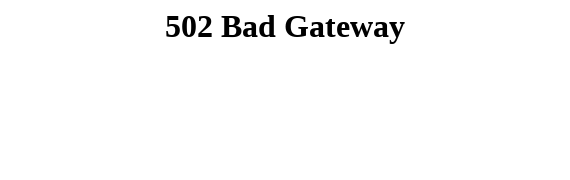

Waited 50ms after resize
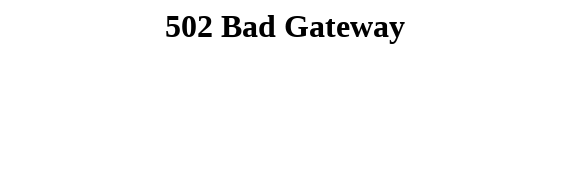

Resized viewport to 520x180
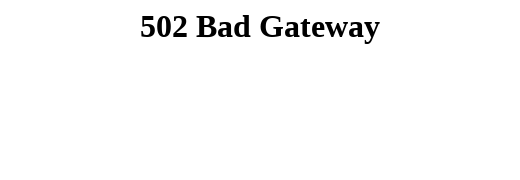

Waited 50ms after resize
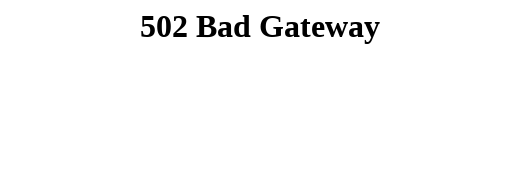

Resized viewport to 470x180
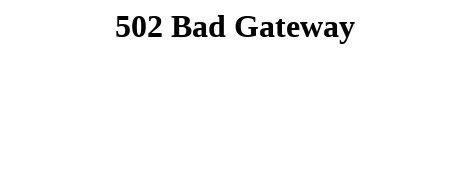

Waited 50ms after resize
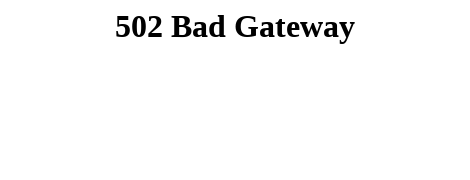

Resized viewport to 420x180
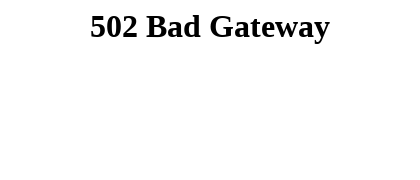

Waited 50ms after resize
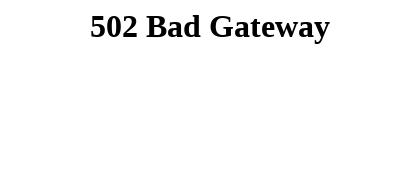

Resized viewport to 370x180
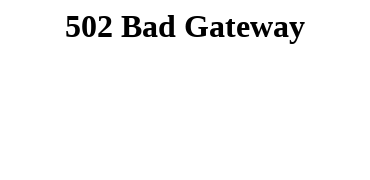

Waited 50ms after resize
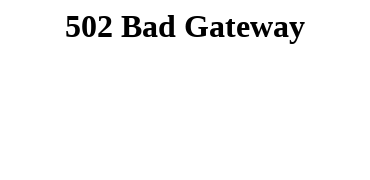

Resized viewport to 320x180
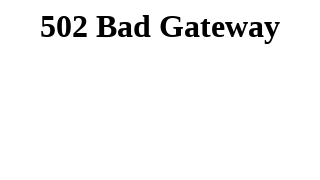

Waited 50ms after resize
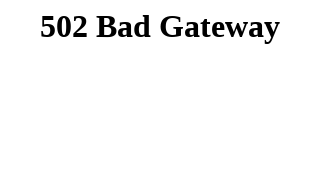

Resized viewport to 270x180
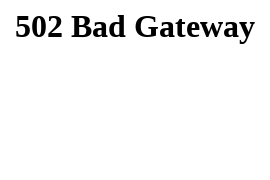

Waited 50ms after resize
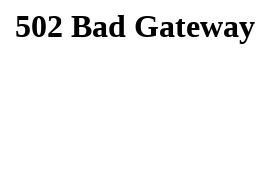

Resized viewport to 220x180
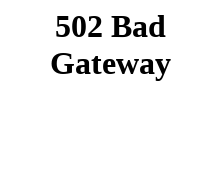

Waited 50ms after resize
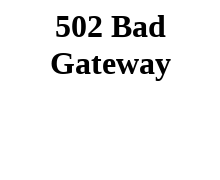

Resized viewport to 170x180
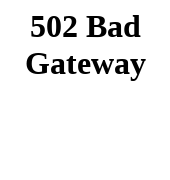

Waited 50ms after resize
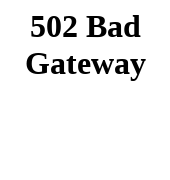

Resized viewport to 120x180
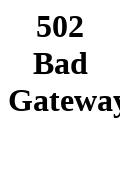

Waited 50ms after resize
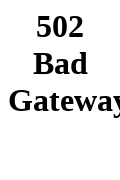

Resized viewport to 70x180
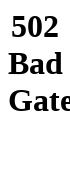

Waited 50ms after resize
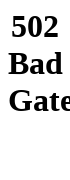

Retrieved final viewport size: 70x180
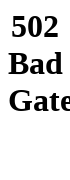

Verified final viewport width is <= 100 pixels
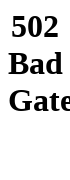

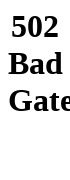